Tests jQuery UI datepicker functionality by navigating through months and selecting a specific date

Starting URL: https://jqueryui.com/datepicker/

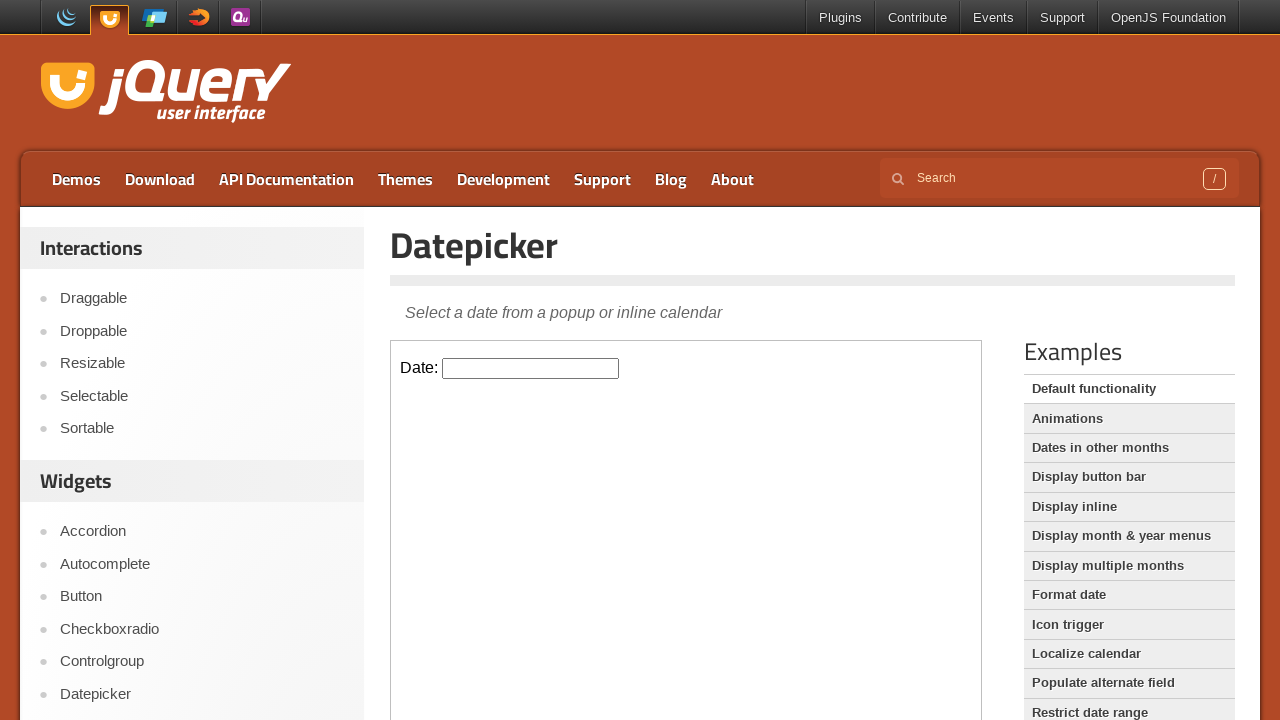

Located iframe containing jQuery UI datepicker
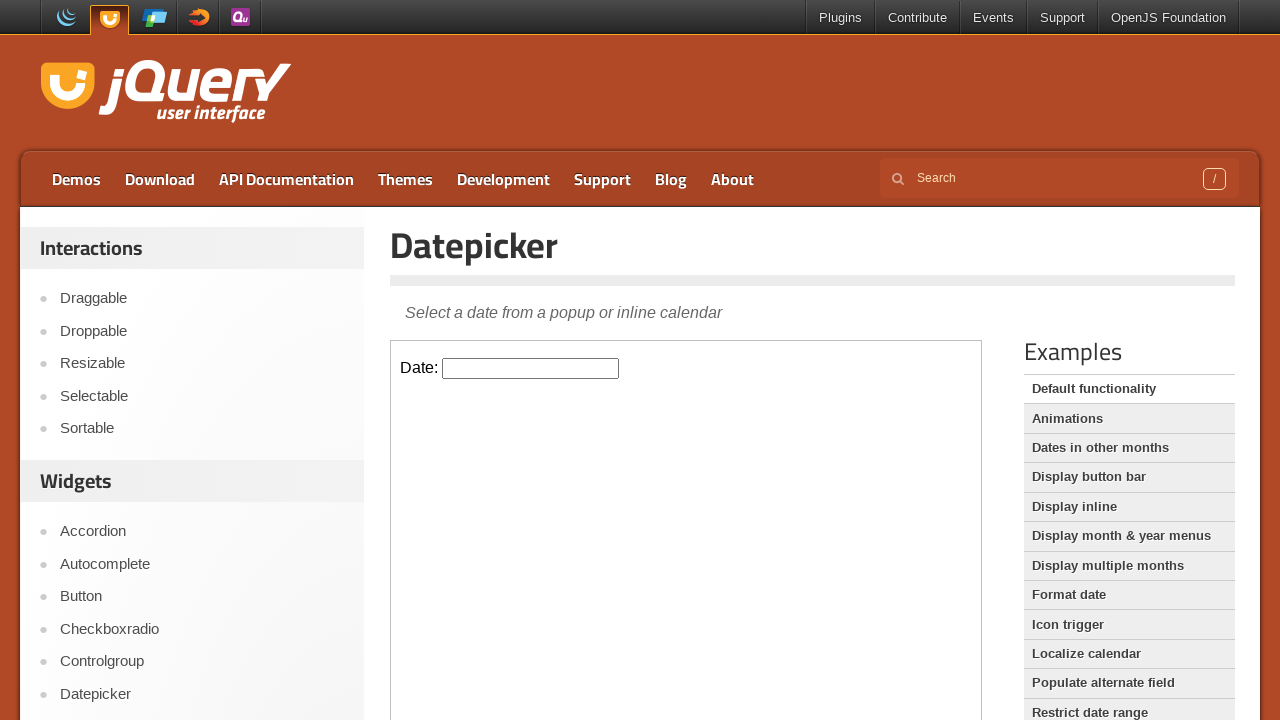

Clicked datepicker input to open calendar at (531, 368) on xpath=//*[@id='content']/iframe >> internal:control=enter-frame >> input#datepic
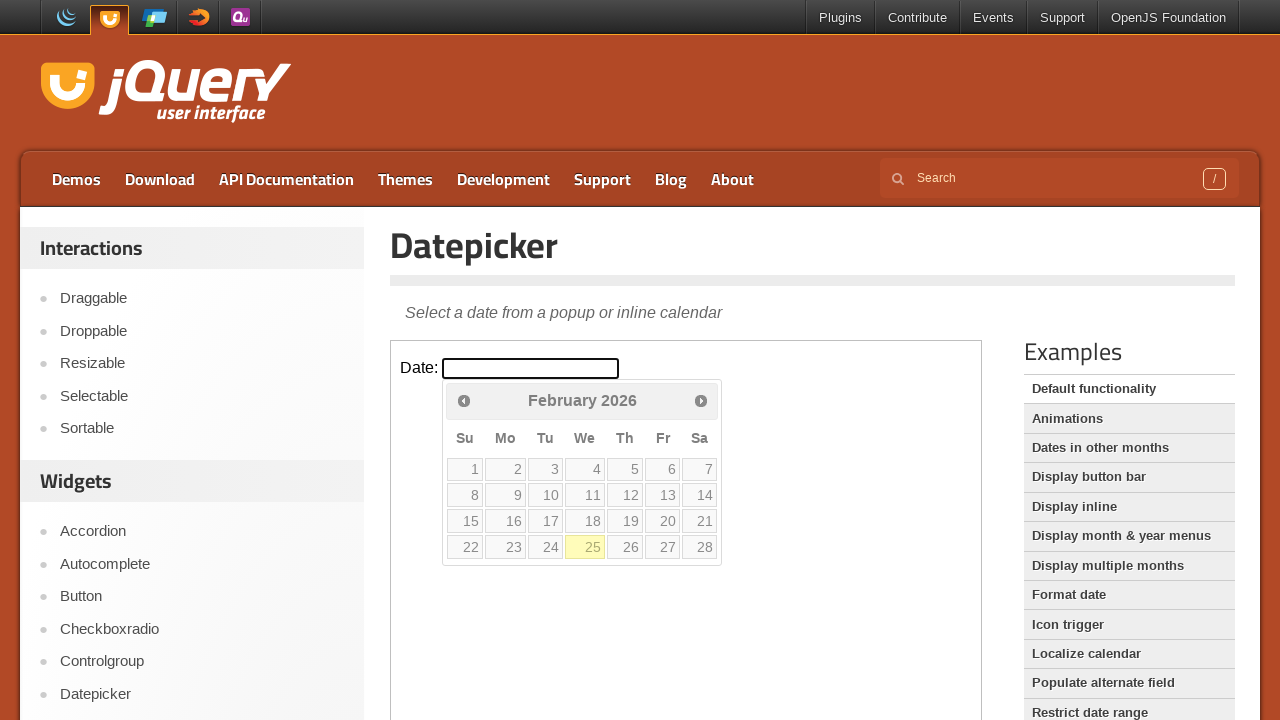

Clicked previous month button (navigation 1/32) at (464, 400) on xpath=//*[@id='content']/iframe >> internal:control=enter-frame >> span.ui-icon.
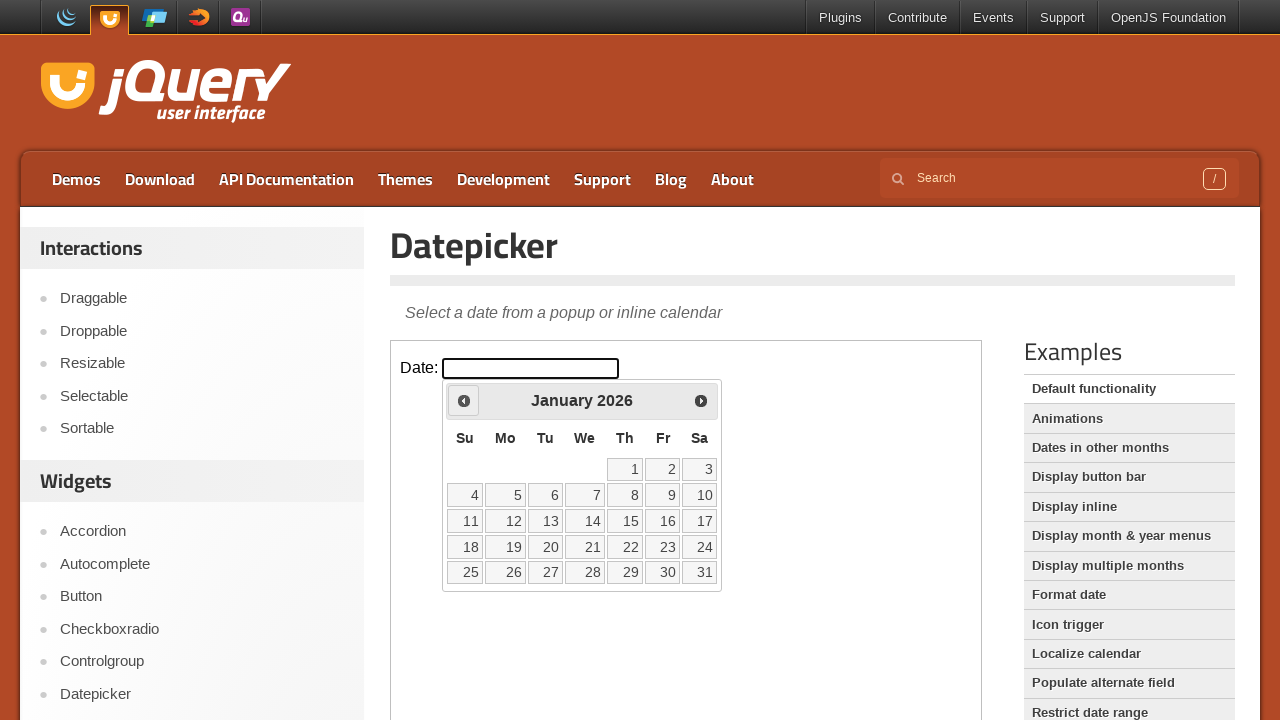

Waited 500ms for month navigation animation
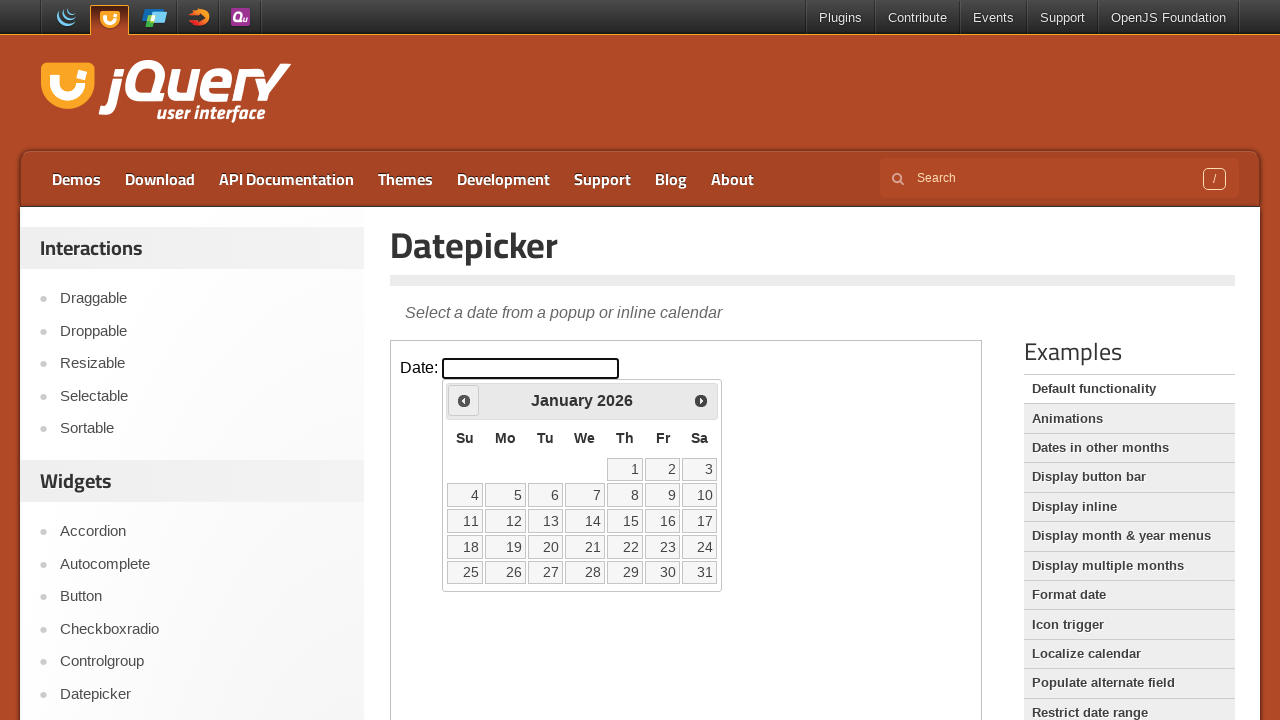

Clicked previous month button (navigation 2/32) at (464, 400) on xpath=//*[@id='content']/iframe >> internal:control=enter-frame >> span.ui-icon.
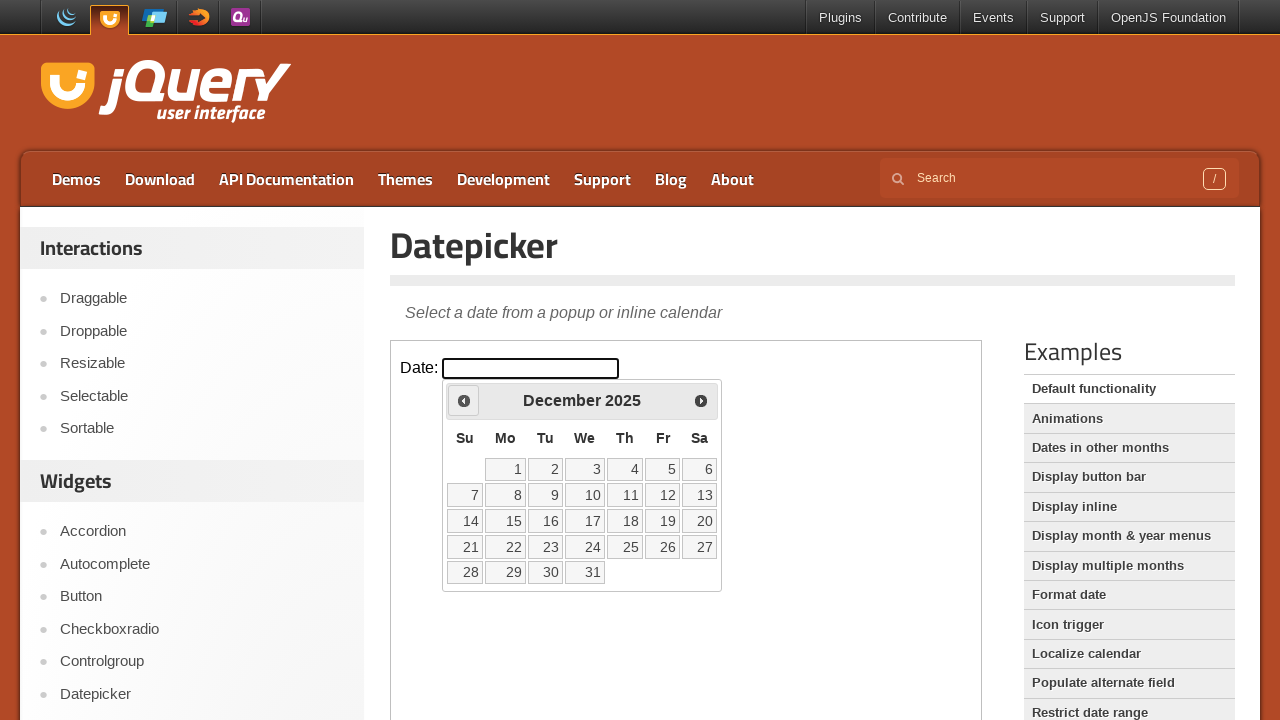

Waited 500ms for month navigation animation
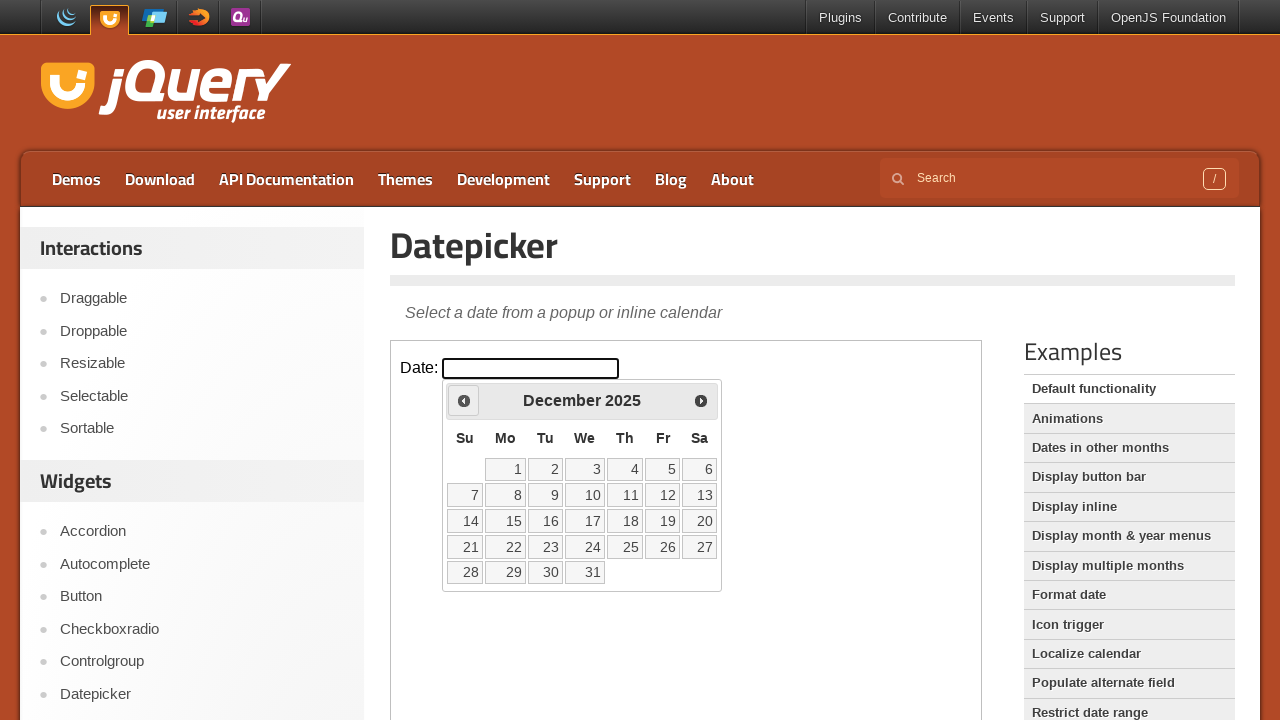

Clicked previous month button (navigation 3/32) at (464, 400) on xpath=//*[@id='content']/iframe >> internal:control=enter-frame >> span.ui-icon.
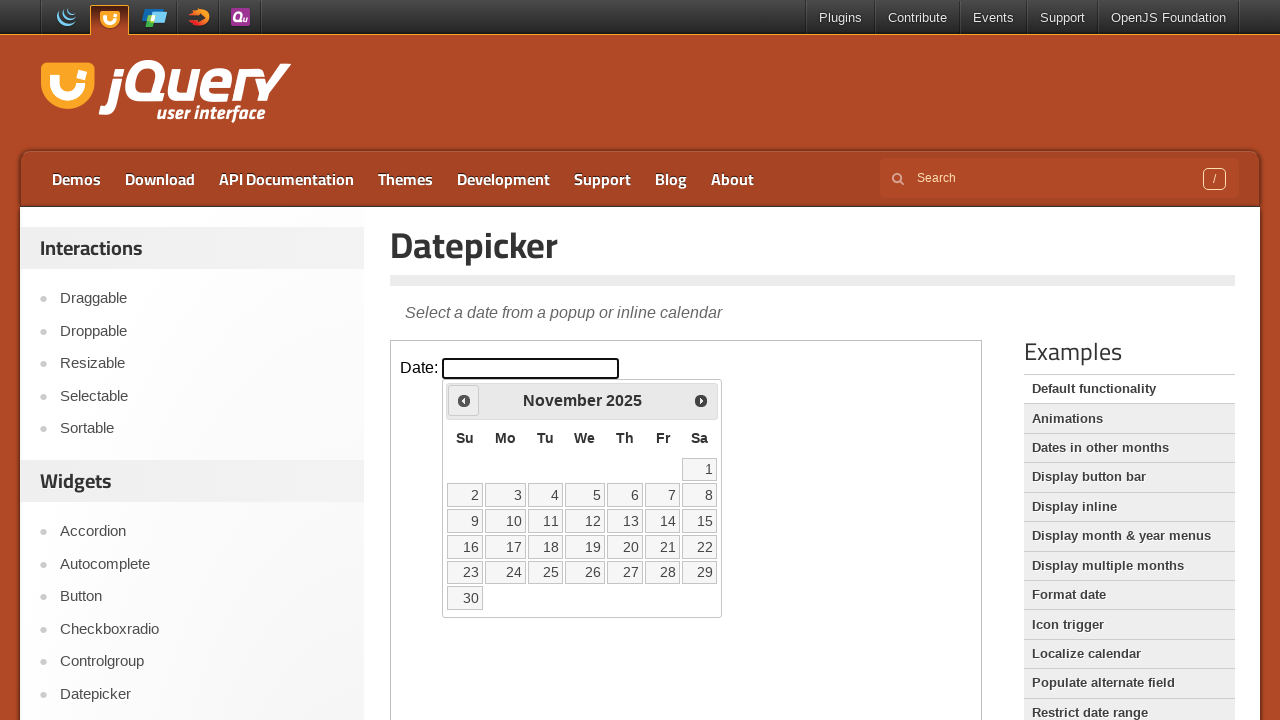

Waited 500ms for month navigation animation
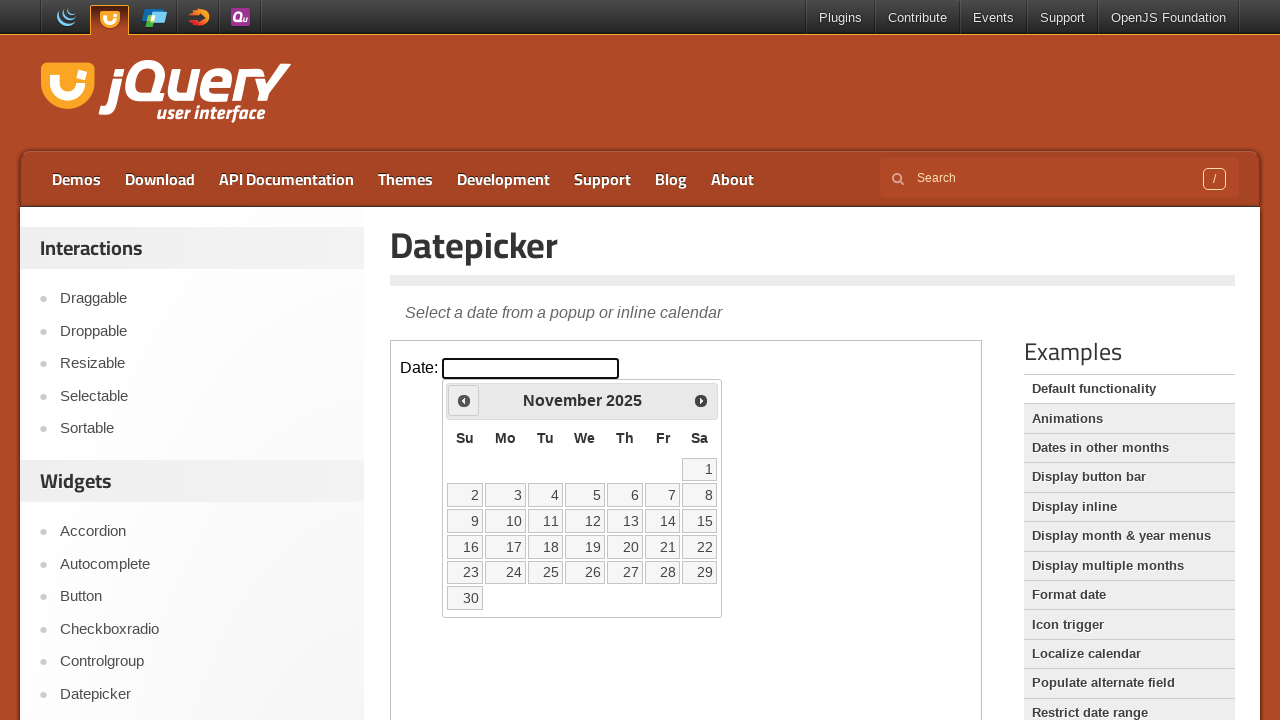

Clicked previous month button (navigation 4/32) at (464, 400) on xpath=//*[@id='content']/iframe >> internal:control=enter-frame >> span.ui-icon.
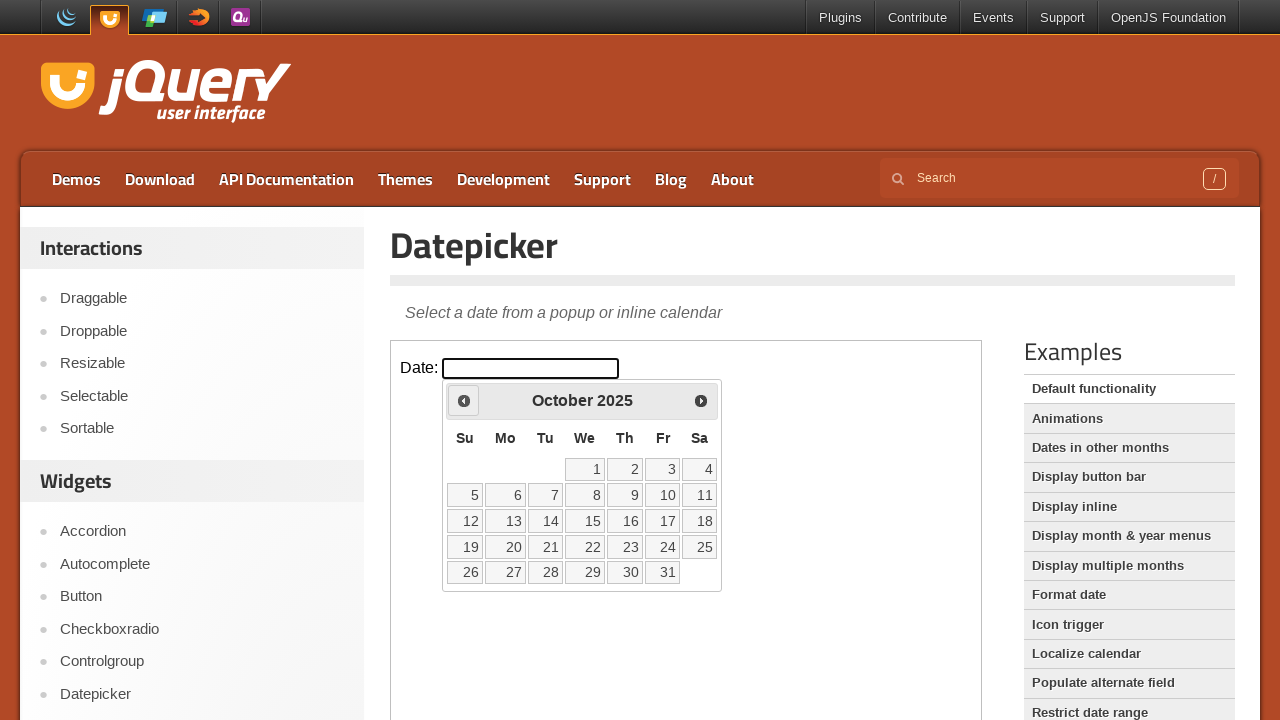

Waited 500ms for month navigation animation
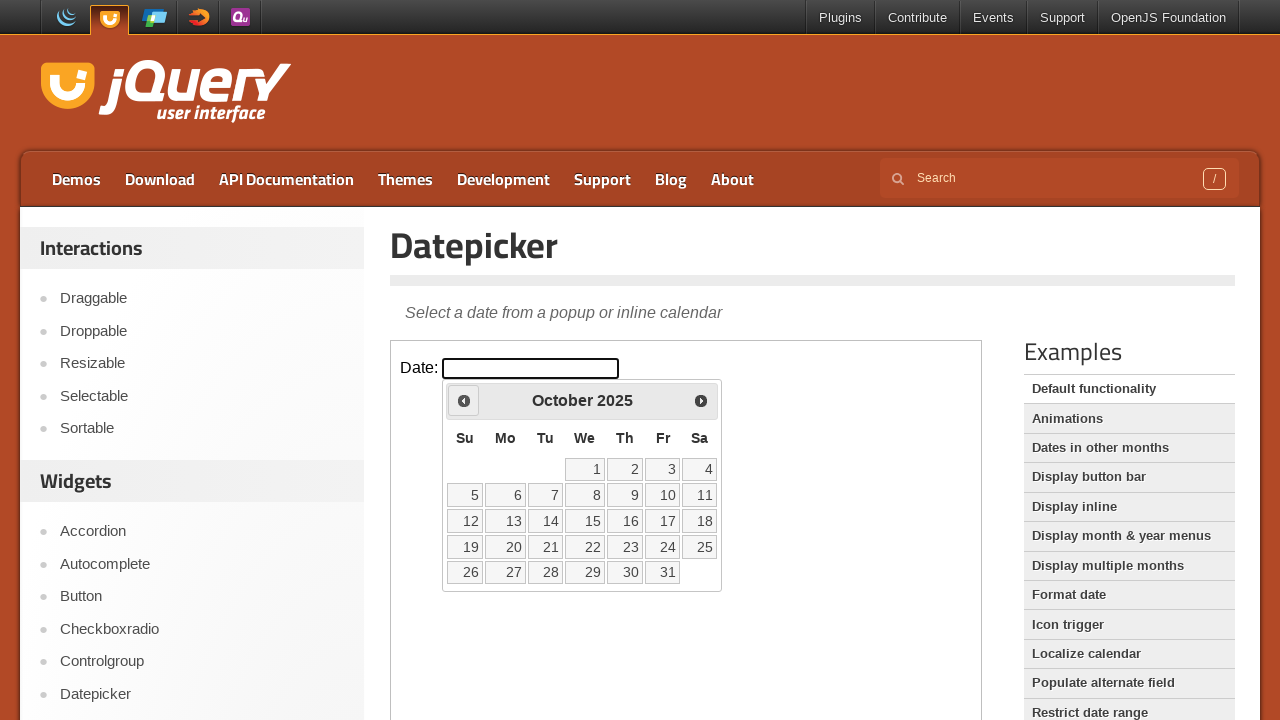

Clicked previous month button (navigation 5/32) at (464, 400) on xpath=//*[@id='content']/iframe >> internal:control=enter-frame >> span.ui-icon.
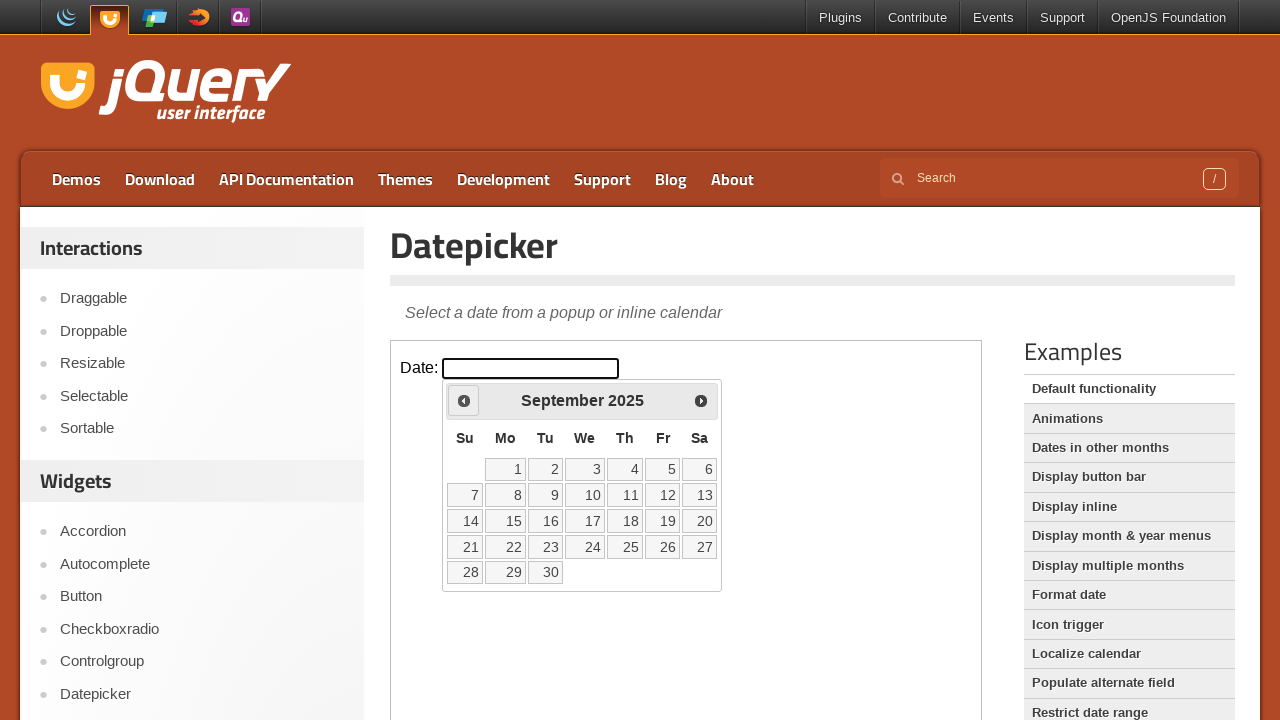

Waited 500ms for month navigation animation
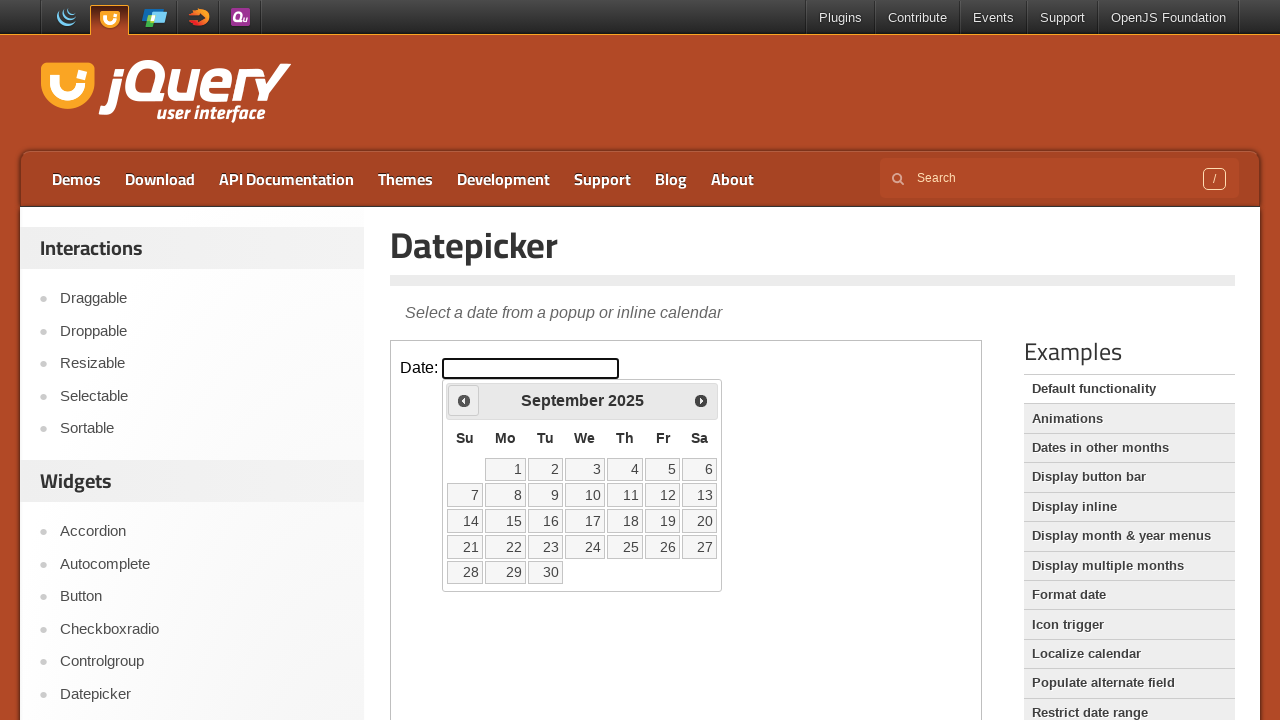

Clicked previous month button (navigation 6/32) at (464, 400) on xpath=//*[@id='content']/iframe >> internal:control=enter-frame >> span.ui-icon.
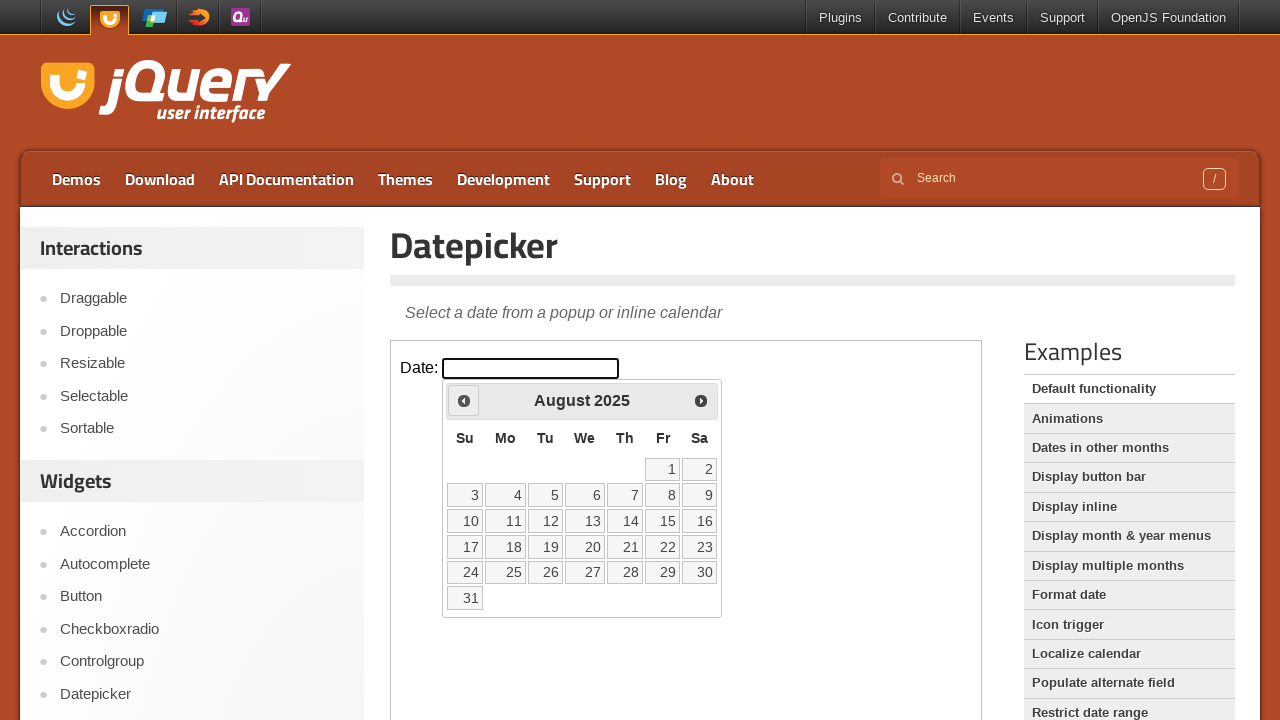

Waited 500ms for month navigation animation
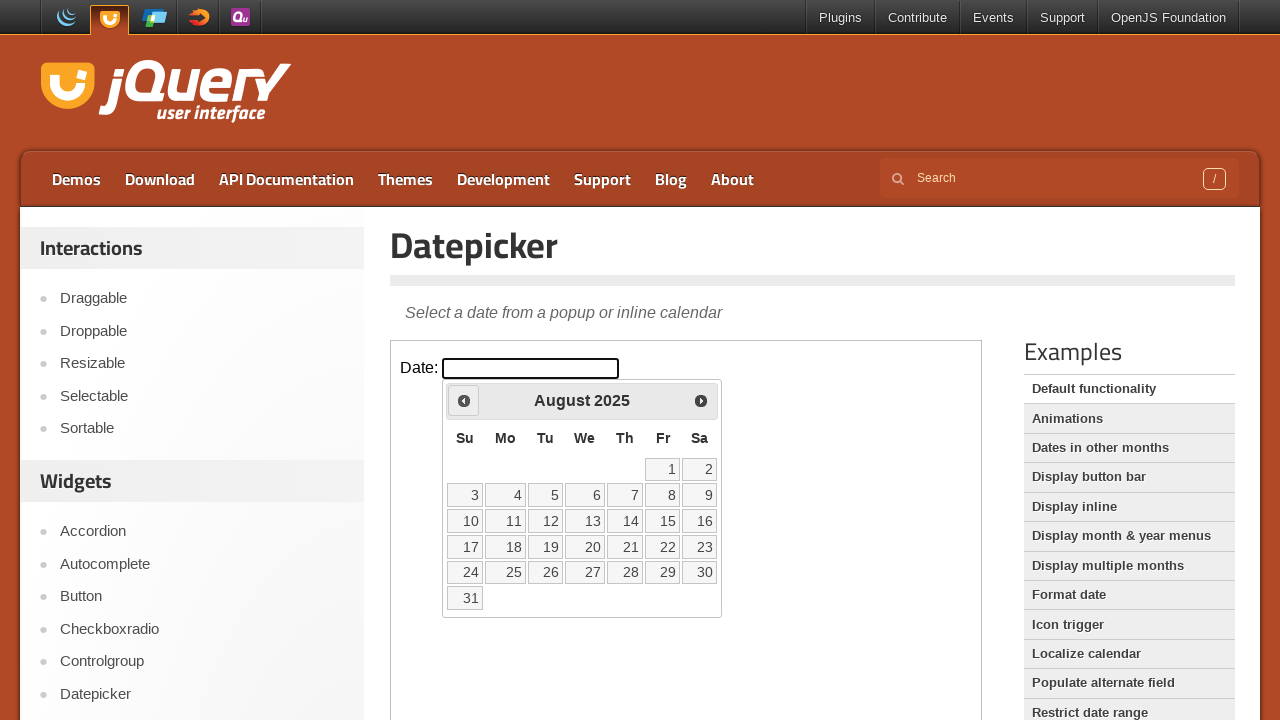

Clicked previous month button (navigation 7/32) at (464, 400) on xpath=//*[@id='content']/iframe >> internal:control=enter-frame >> span.ui-icon.
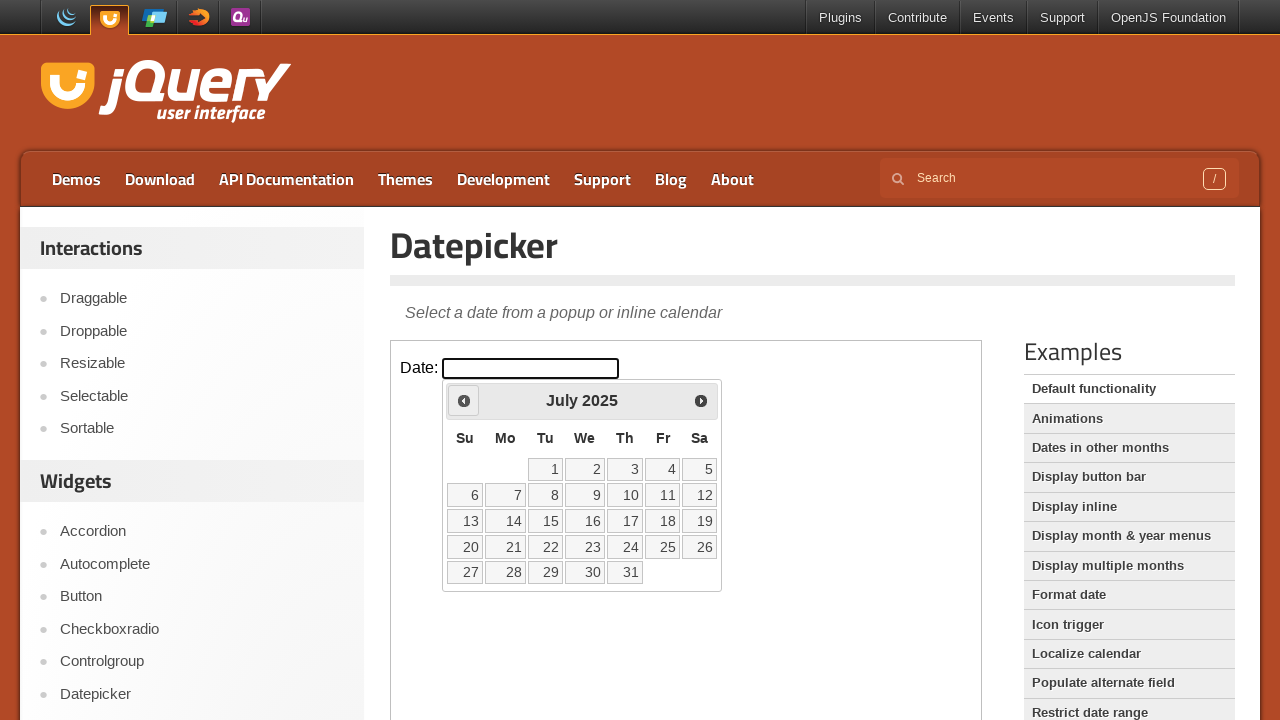

Waited 500ms for month navigation animation
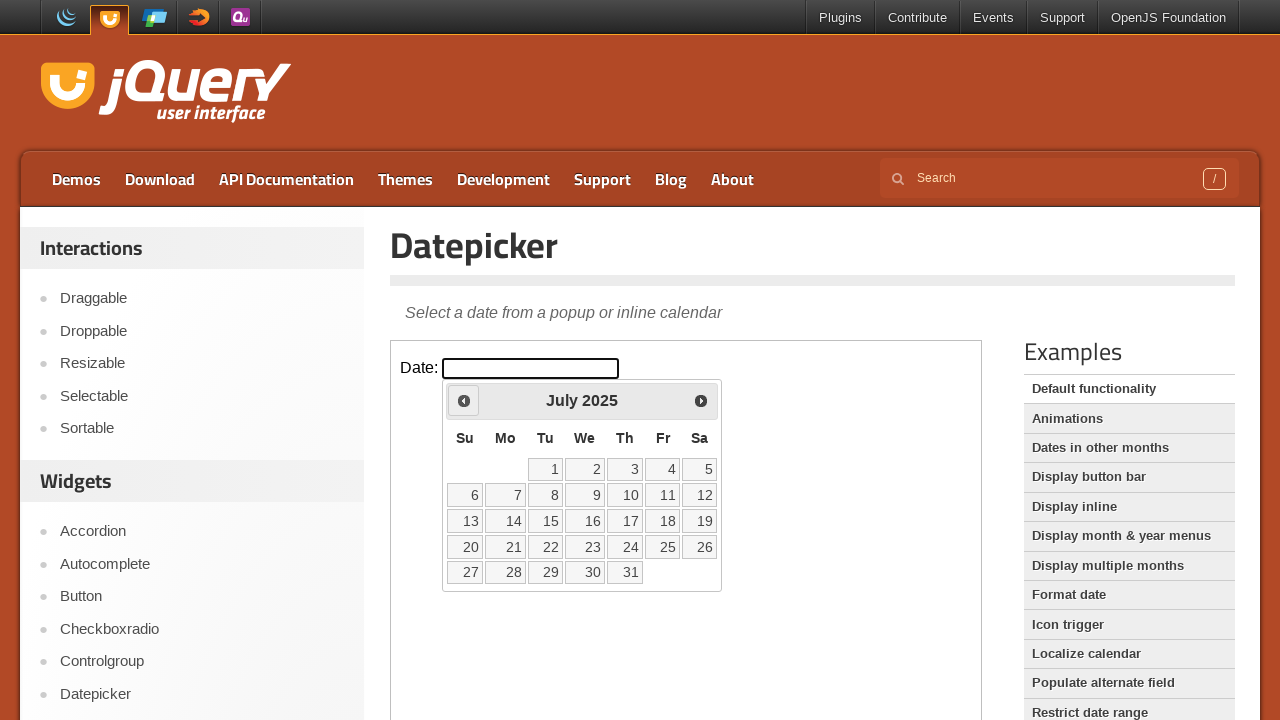

Clicked previous month button (navigation 8/32) at (464, 400) on xpath=//*[@id='content']/iframe >> internal:control=enter-frame >> span.ui-icon.
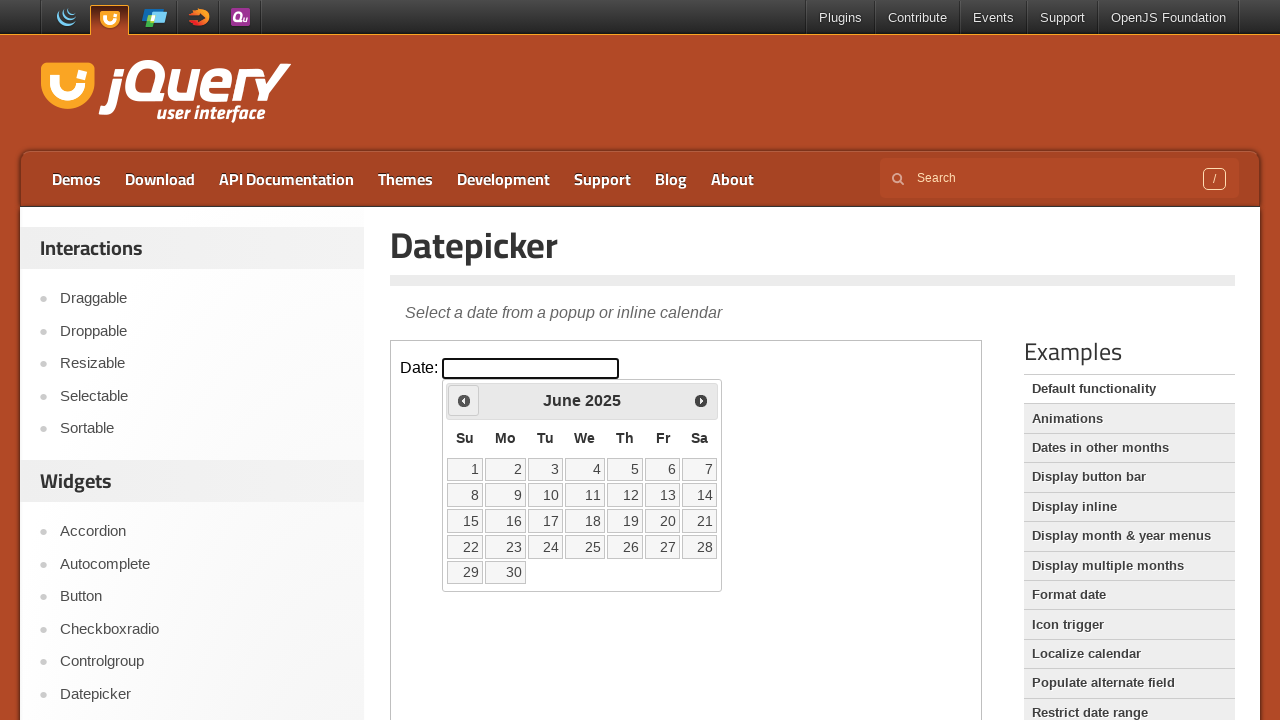

Waited 500ms for month navigation animation
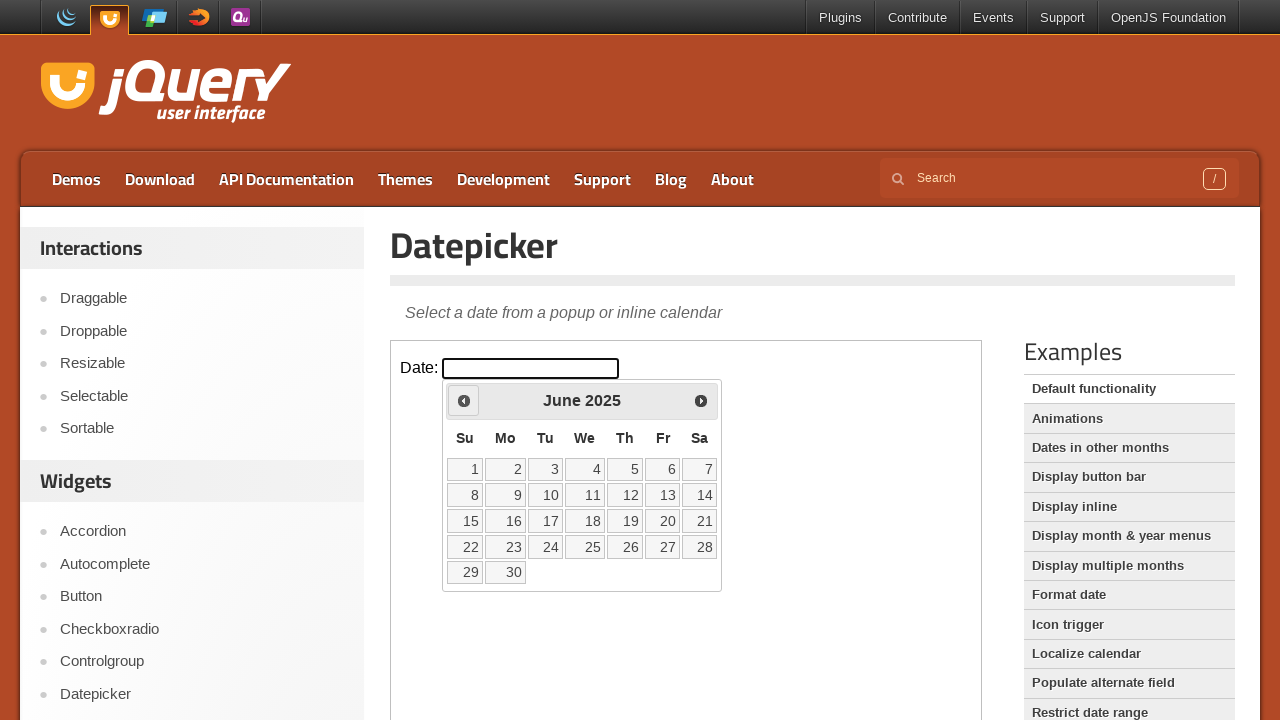

Clicked previous month button (navigation 9/32) at (464, 400) on xpath=//*[@id='content']/iframe >> internal:control=enter-frame >> span.ui-icon.
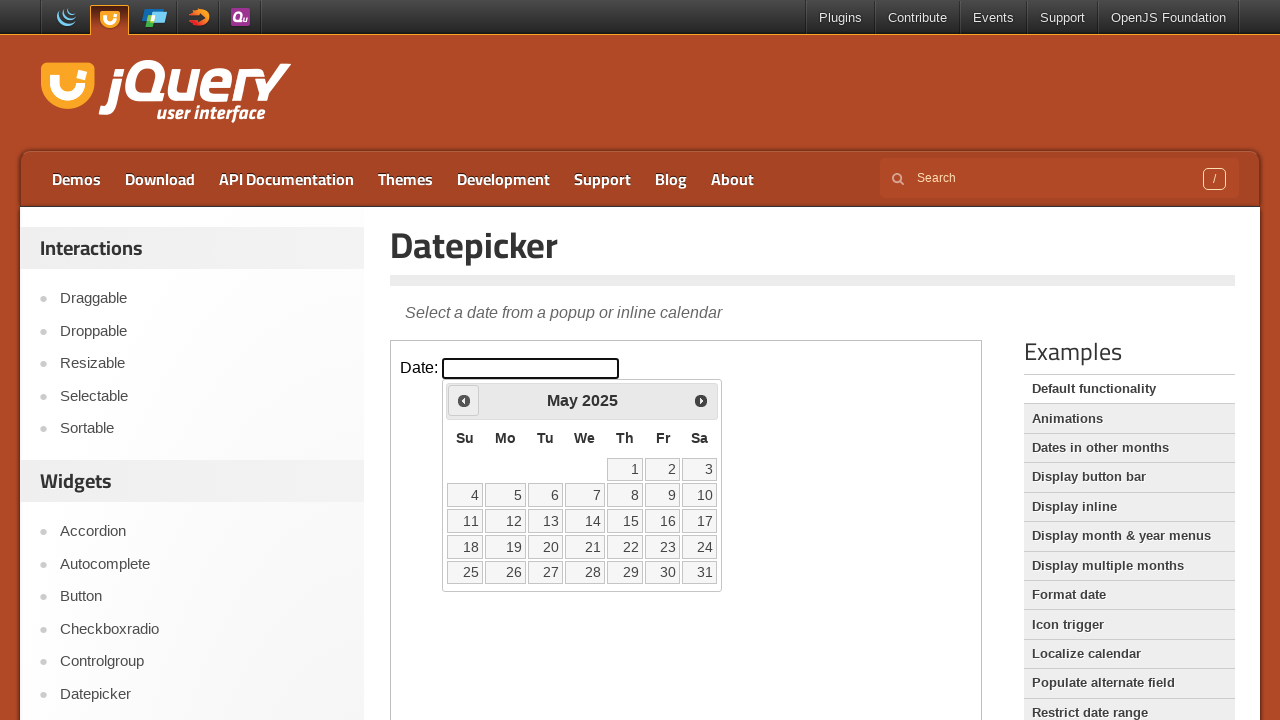

Waited 500ms for month navigation animation
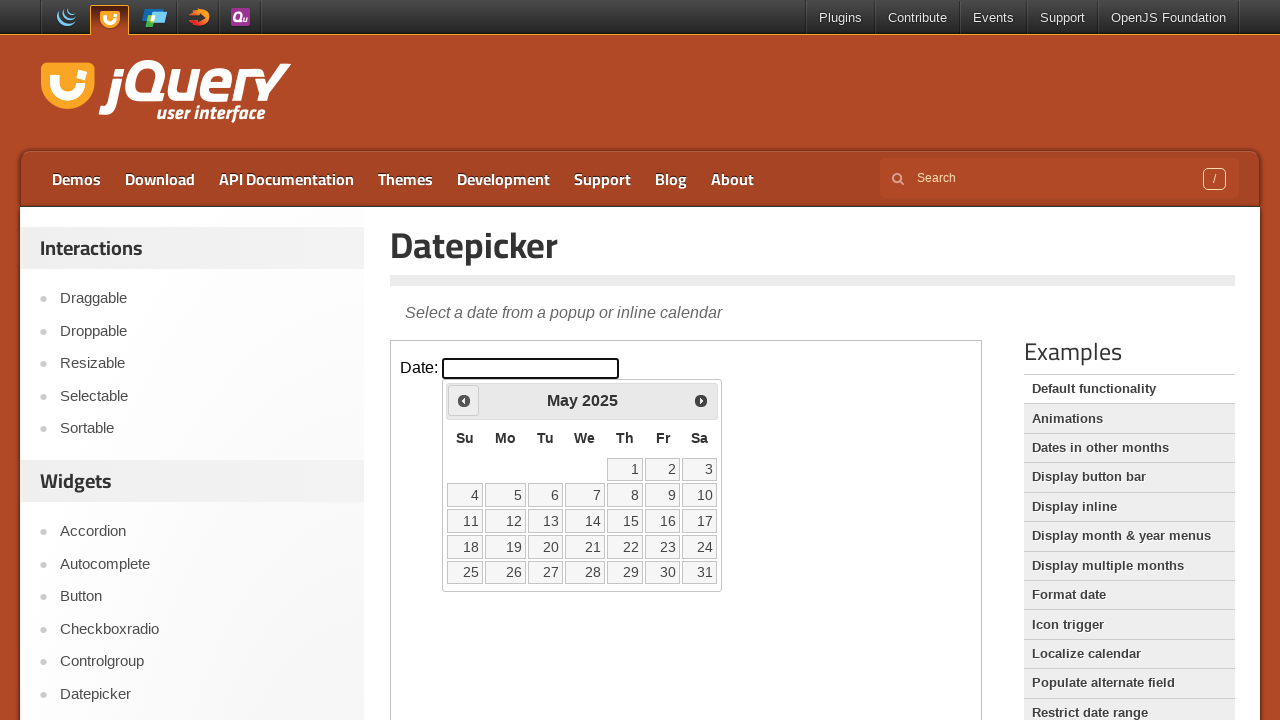

Clicked previous month button (navigation 10/32) at (464, 400) on xpath=//*[@id='content']/iframe >> internal:control=enter-frame >> span.ui-icon.
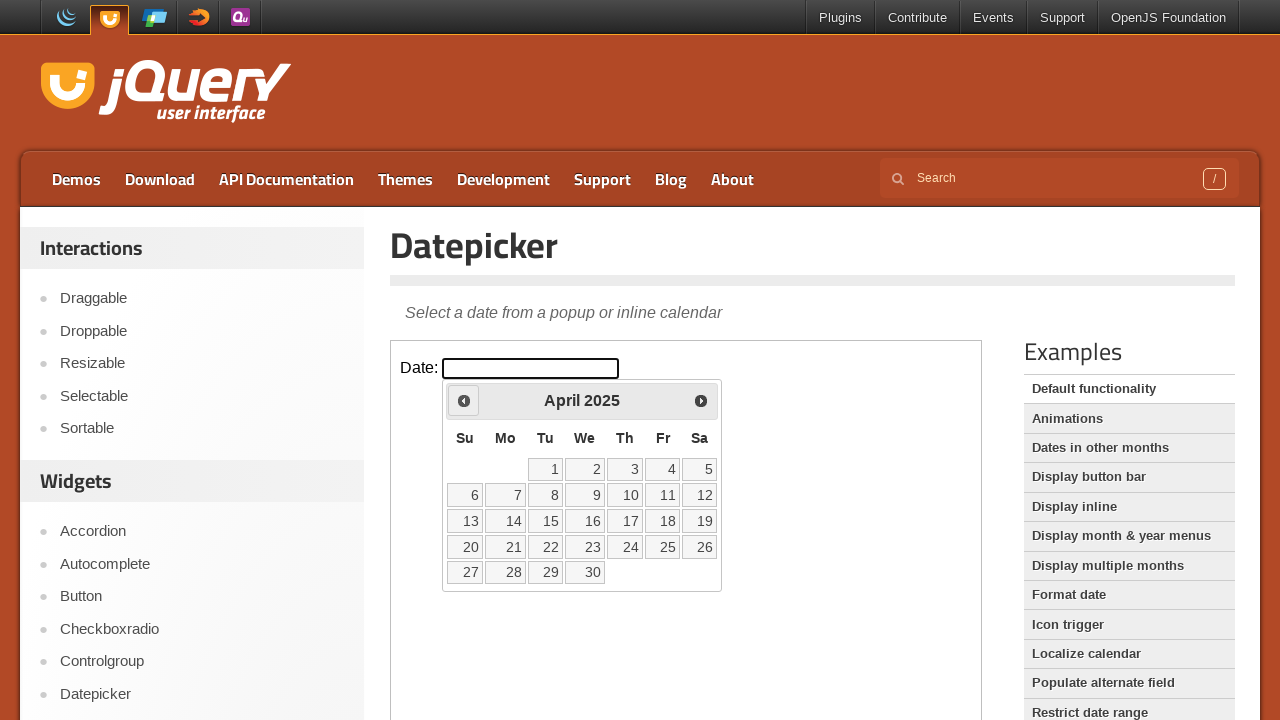

Waited 500ms for month navigation animation
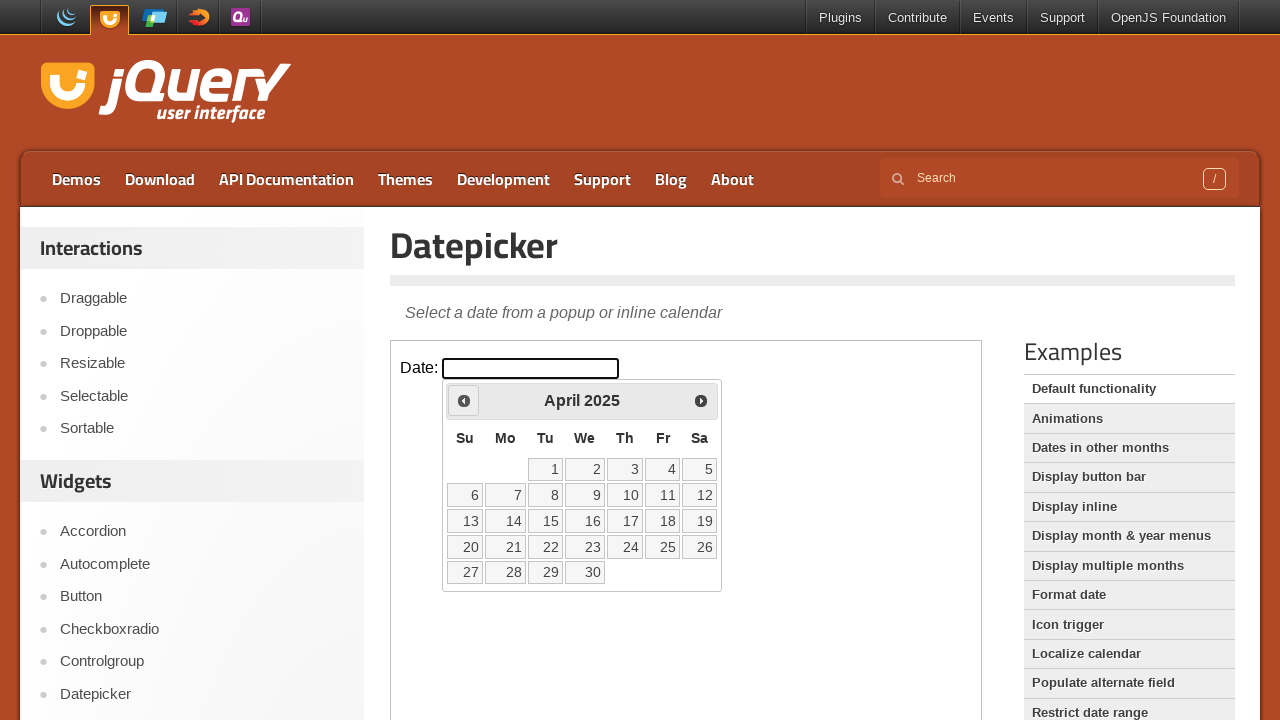

Clicked previous month button (navigation 11/32) at (464, 400) on xpath=//*[@id='content']/iframe >> internal:control=enter-frame >> span.ui-icon.
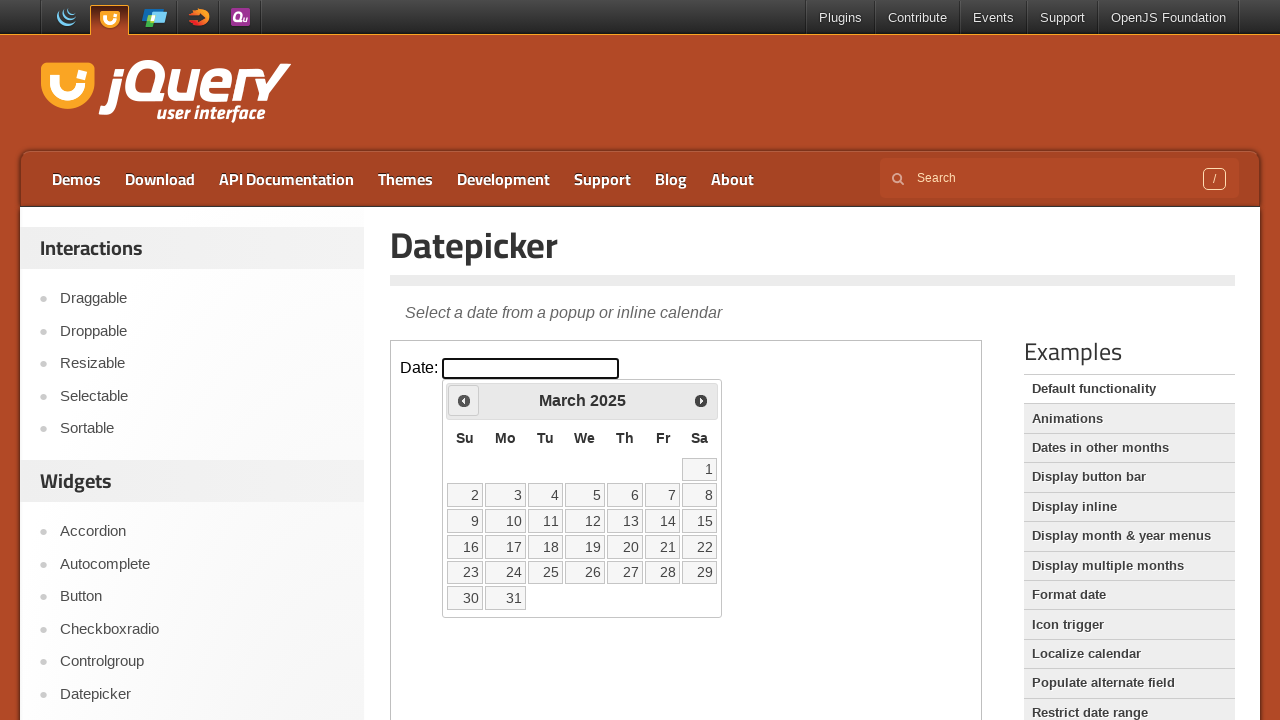

Waited 500ms for month navigation animation
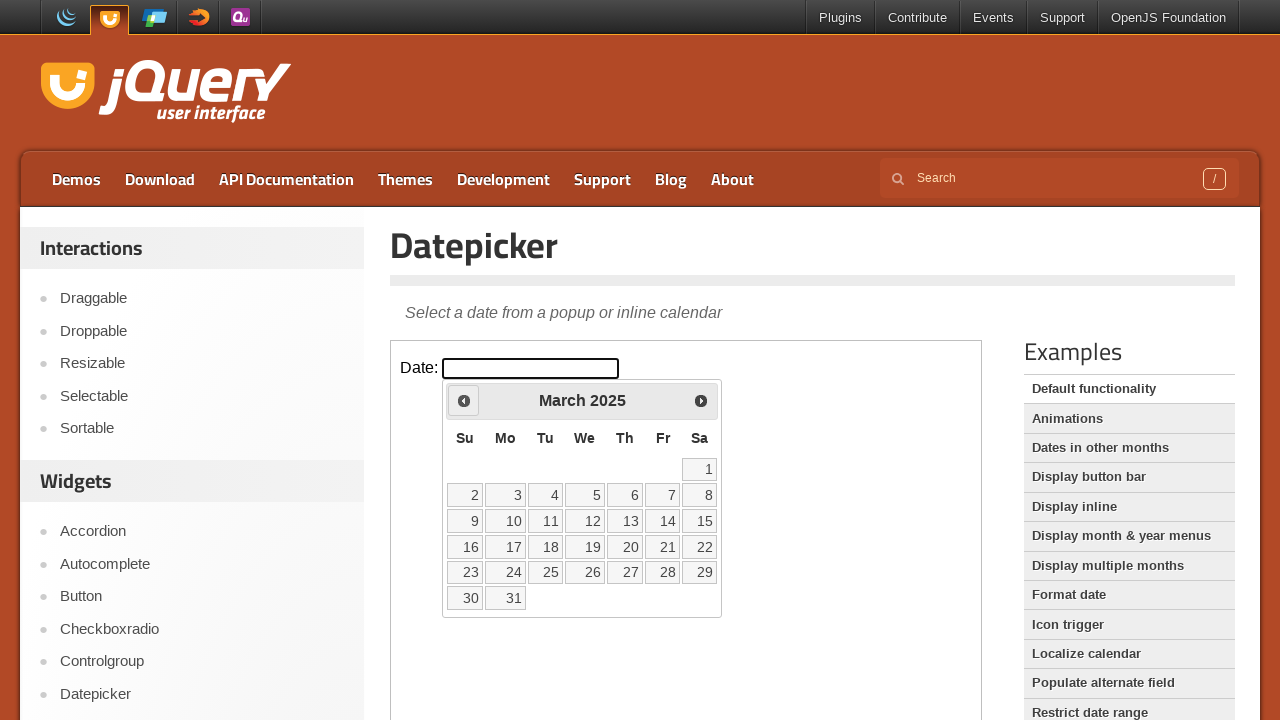

Clicked previous month button (navigation 12/32) at (464, 400) on xpath=//*[@id='content']/iframe >> internal:control=enter-frame >> span.ui-icon.
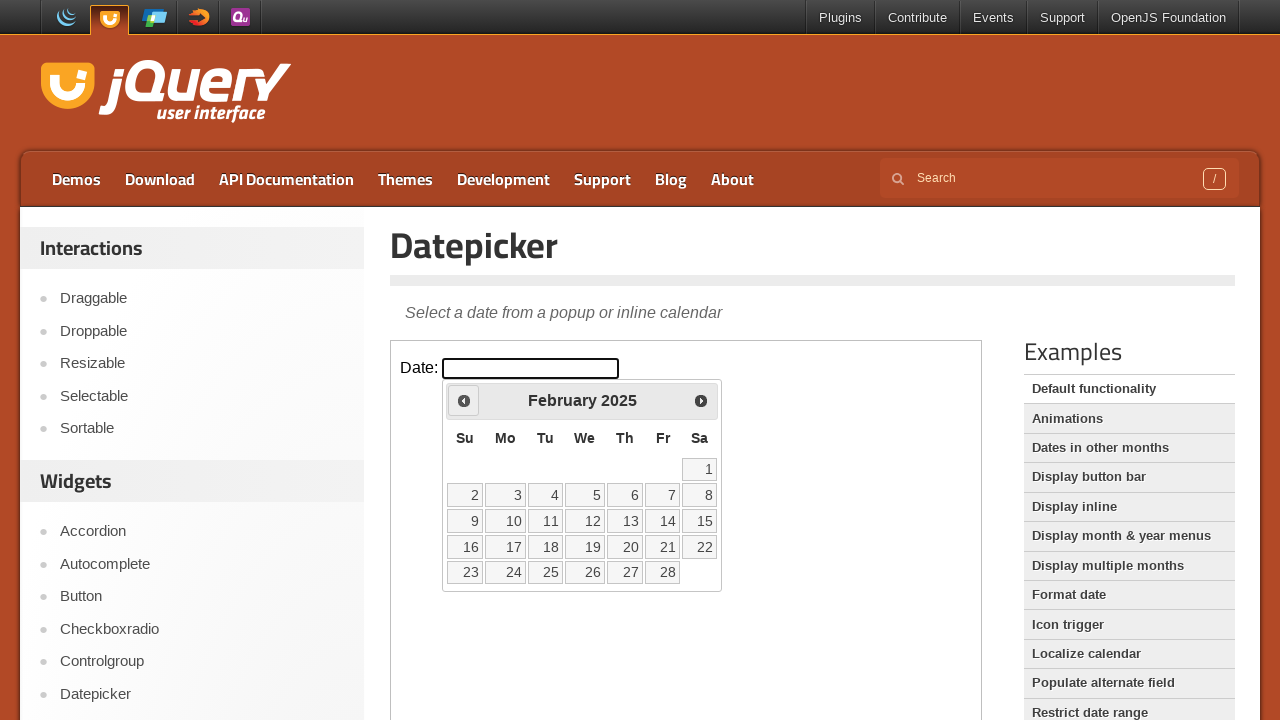

Waited 500ms for month navigation animation
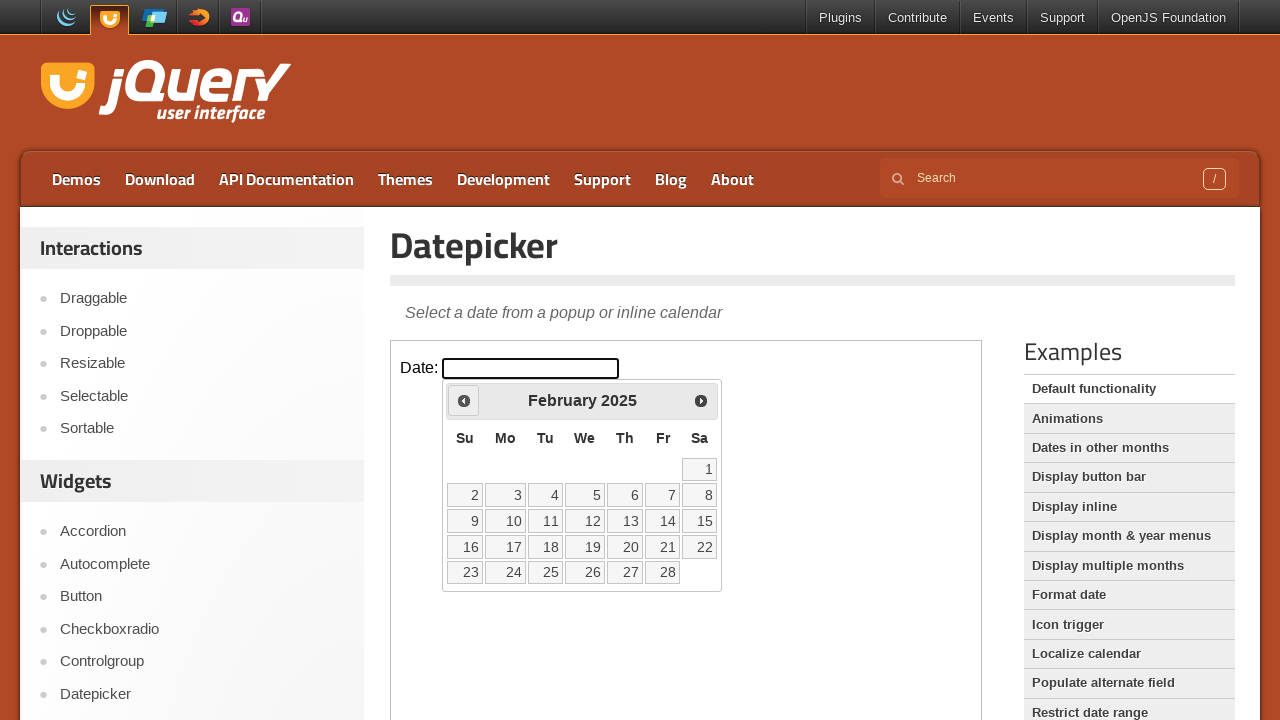

Clicked previous month button (navigation 13/32) at (464, 400) on xpath=//*[@id='content']/iframe >> internal:control=enter-frame >> span.ui-icon.
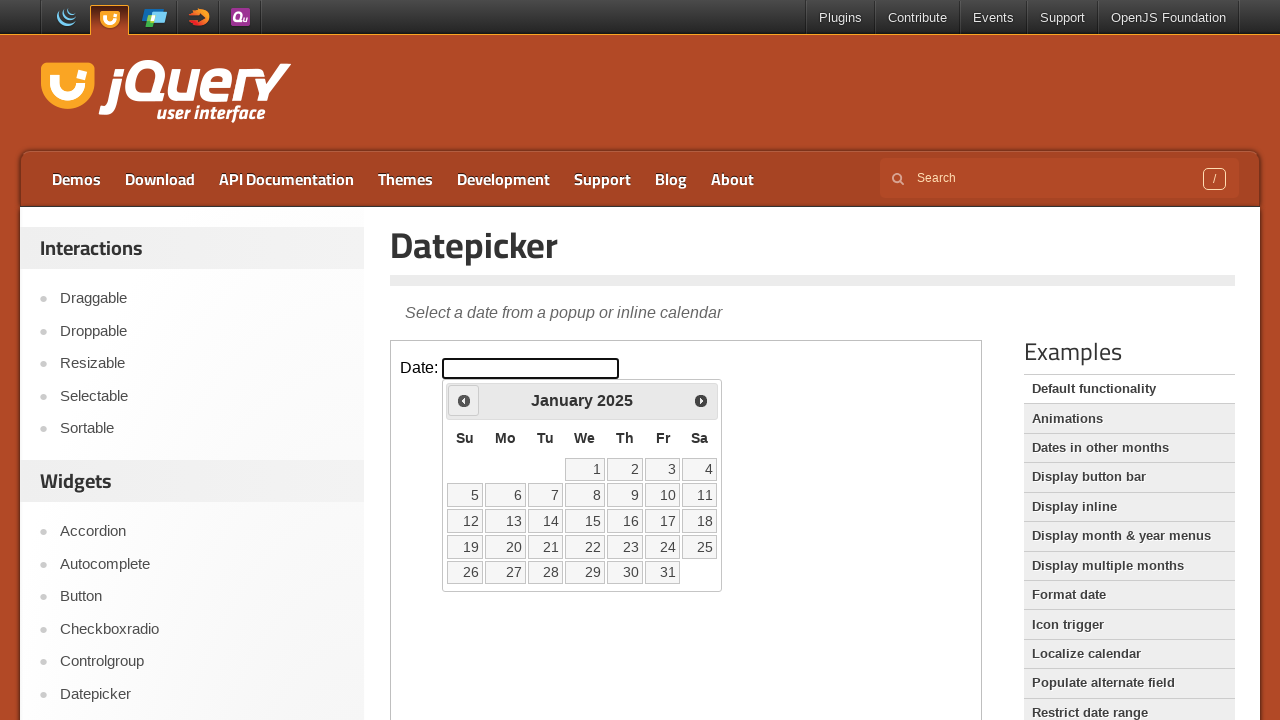

Waited 500ms for month navigation animation
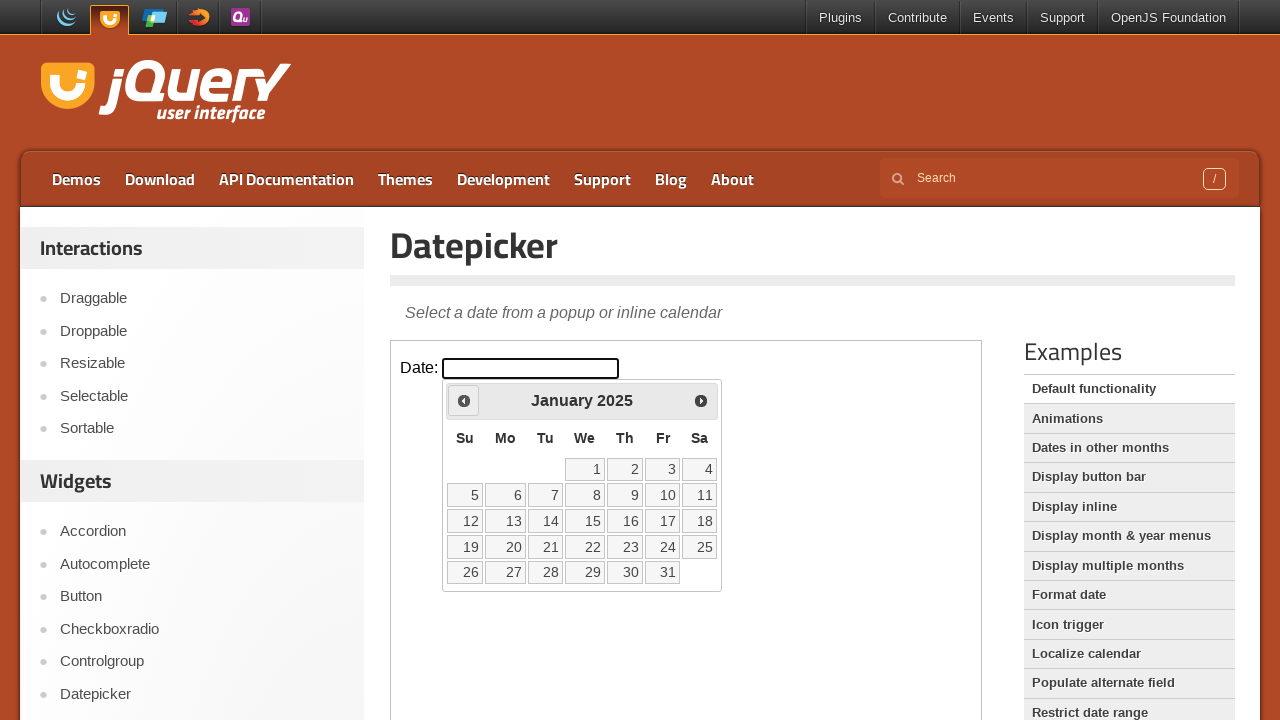

Clicked previous month button (navigation 14/32) at (464, 400) on xpath=//*[@id='content']/iframe >> internal:control=enter-frame >> span.ui-icon.
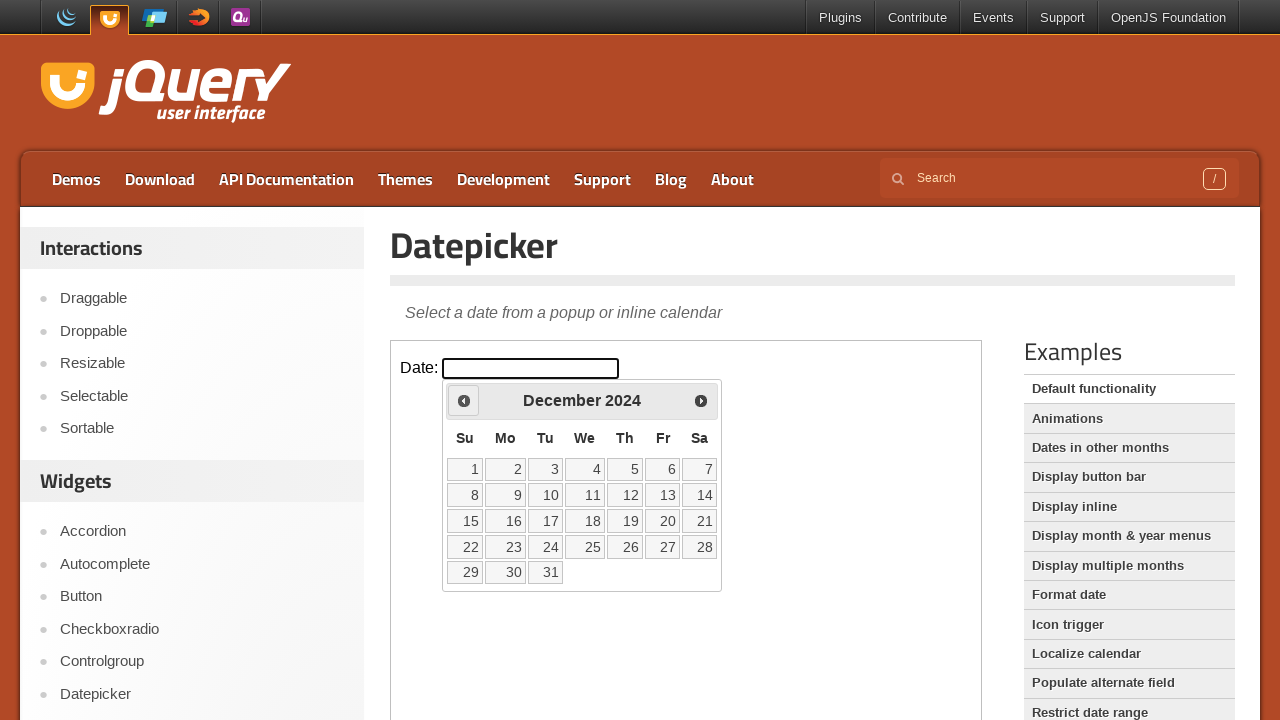

Waited 500ms for month navigation animation
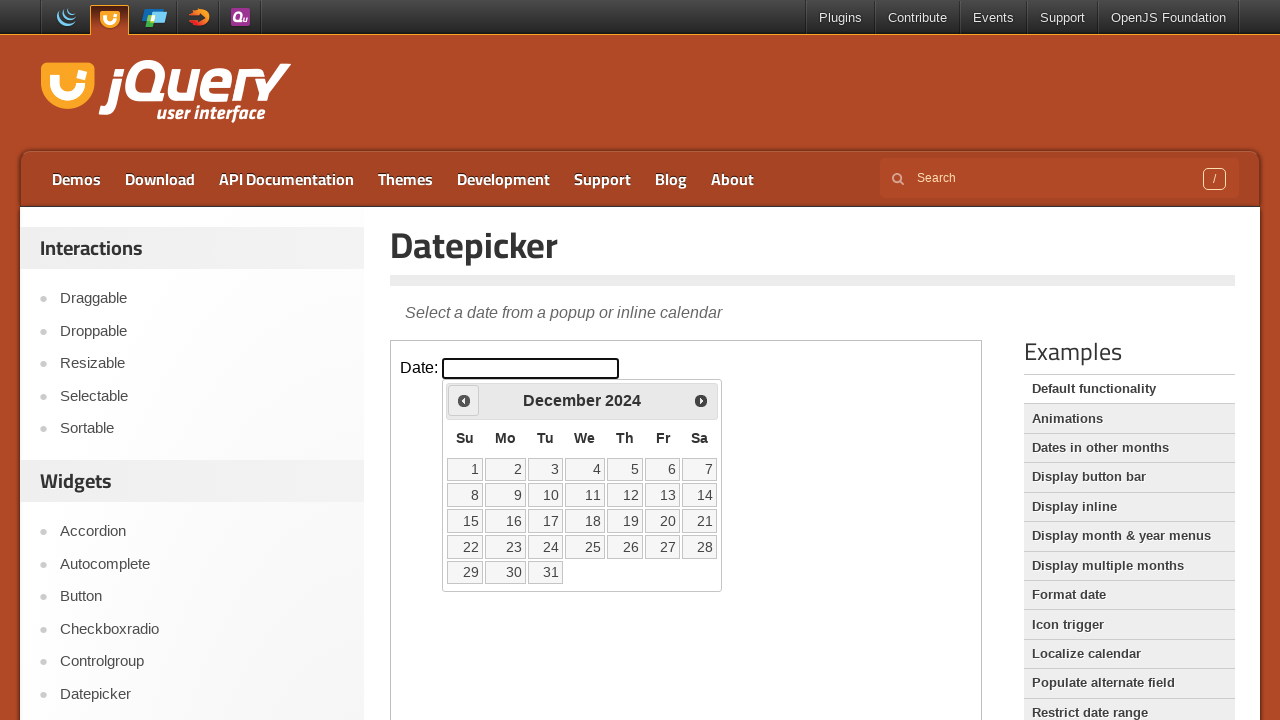

Clicked previous month button (navigation 15/32) at (464, 400) on xpath=//*[@id='content']/iframe >> internal:control=enter-frame >> span.ui-icon.
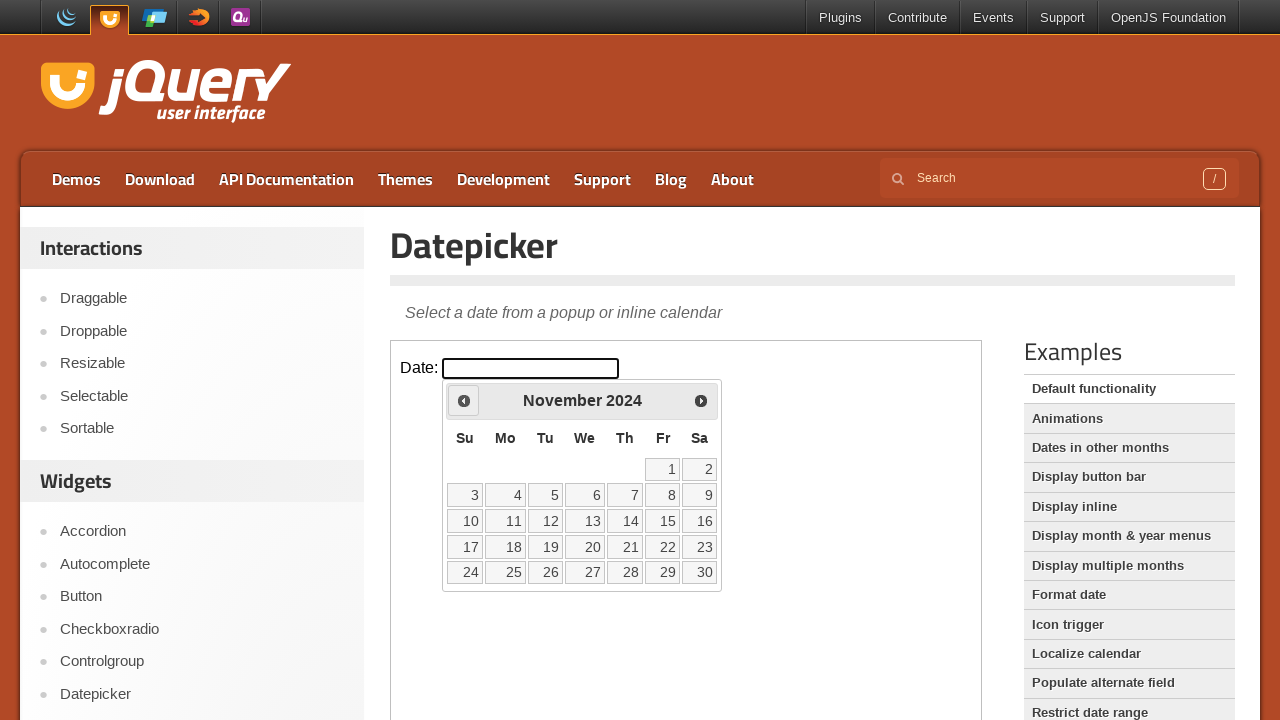

Waited 500ms for month navigation animation
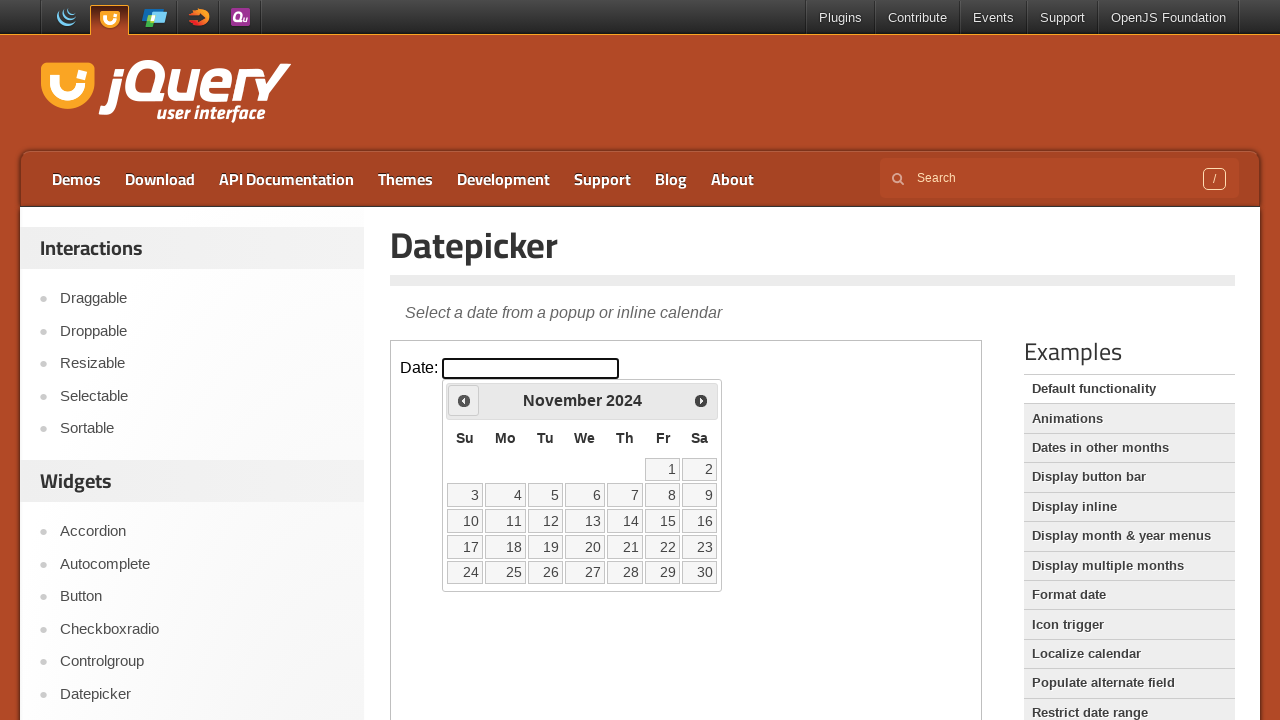

Clicked previous month button (navigation 16/32) at (464, 400) on xpath=//*[@id='content']/iframe >> internal:control=enter-frame >> span.ui-icon.
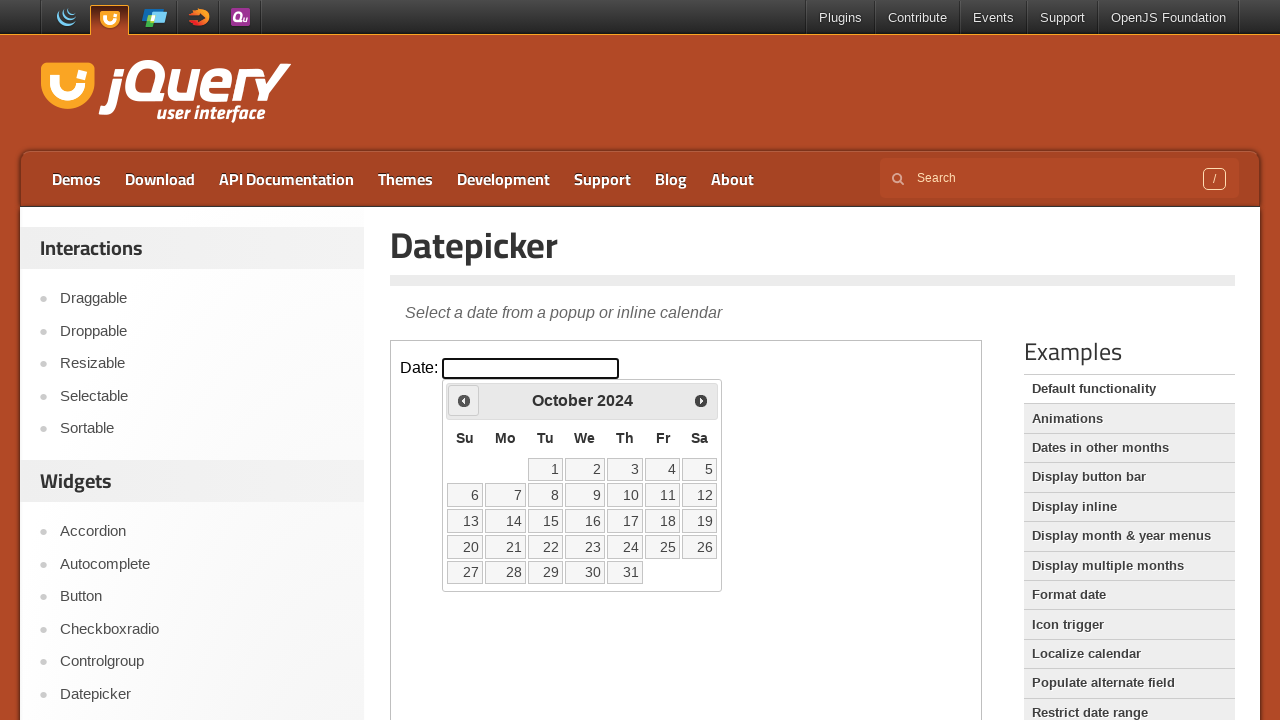

Waited 500ms for month navigation animation
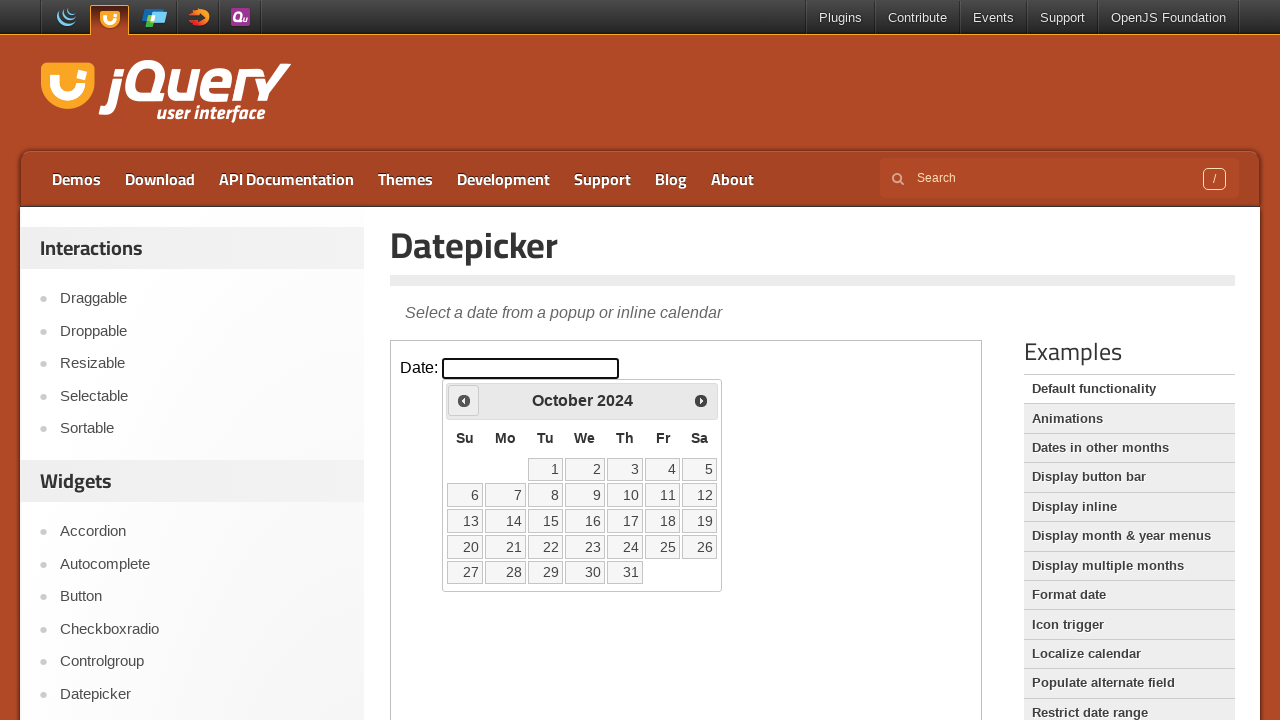

Clicked previous month button (navigation 17/32) at (464, 400) on xpath=//*[@id='content']/iframe >> internal:control=enter-frame >> span.ui-icon.
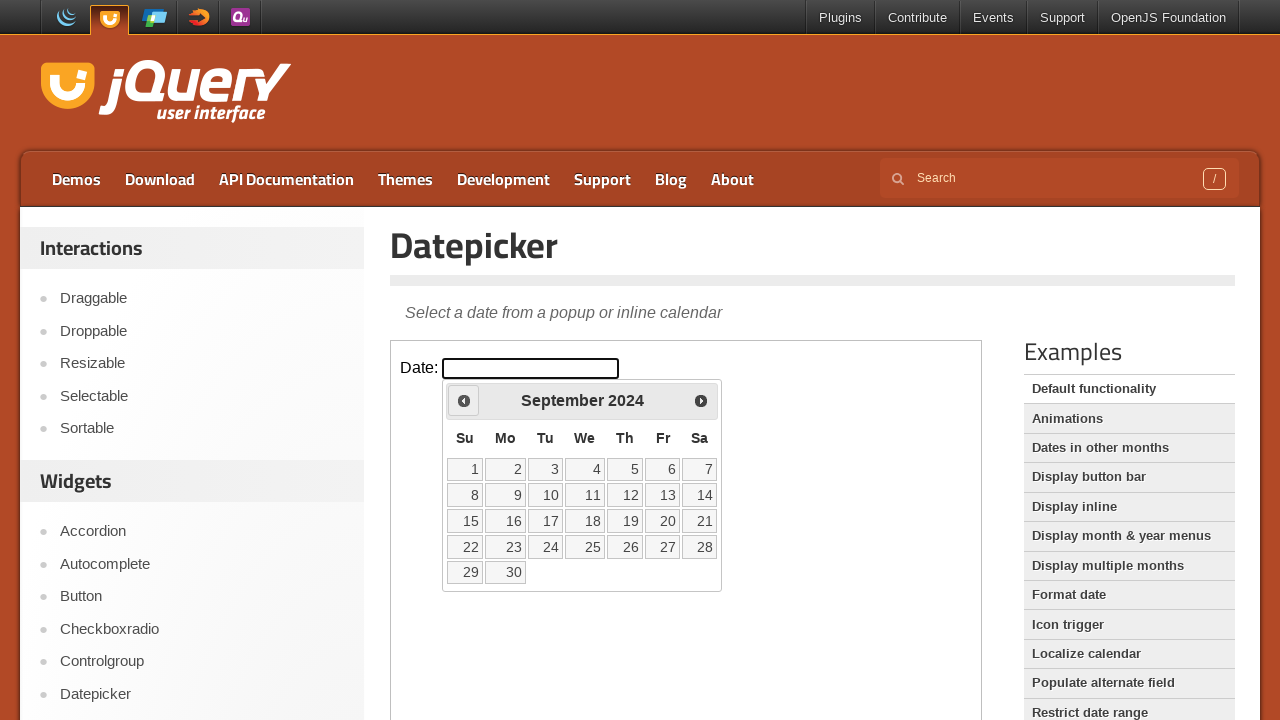

Waited 500ms for month navigation animation
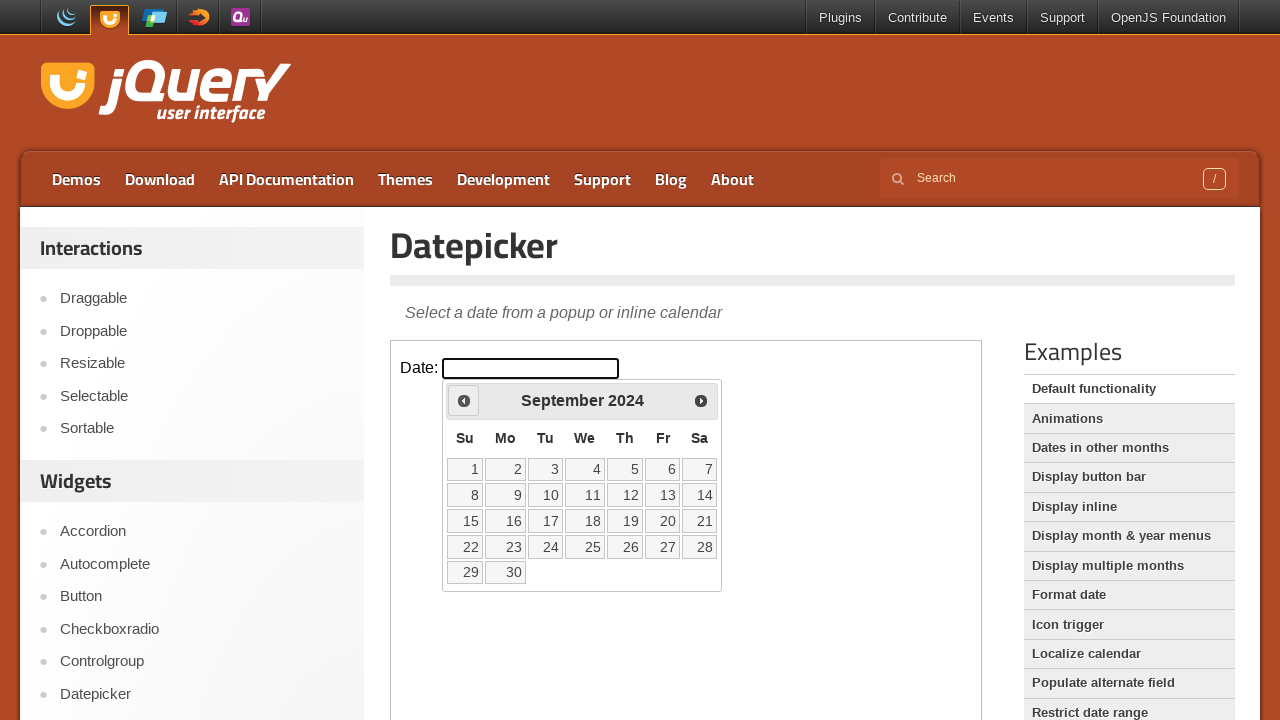

Clicked previous month button (navigation 18/32) at (464, 400) on xpath=//*[@id='content']/iframe >> internal:control=enter-frame >> span.ui-icon.
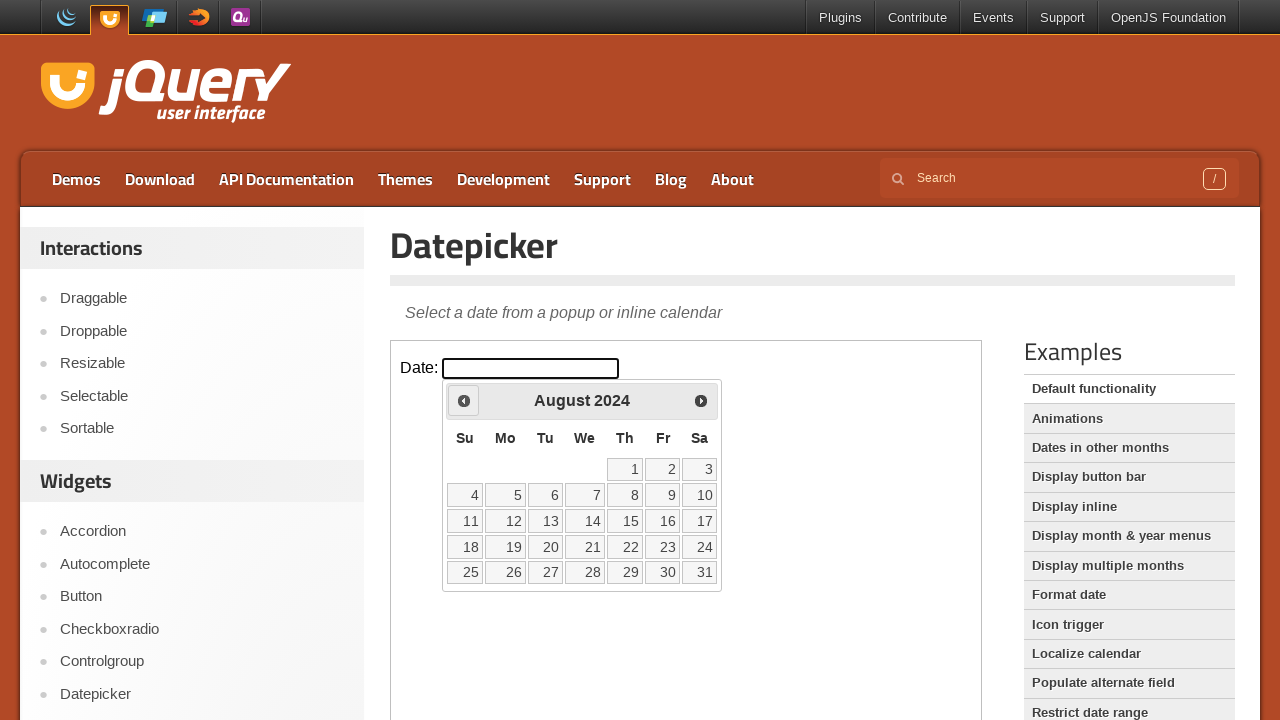

Waited 500ms for month navigation animation
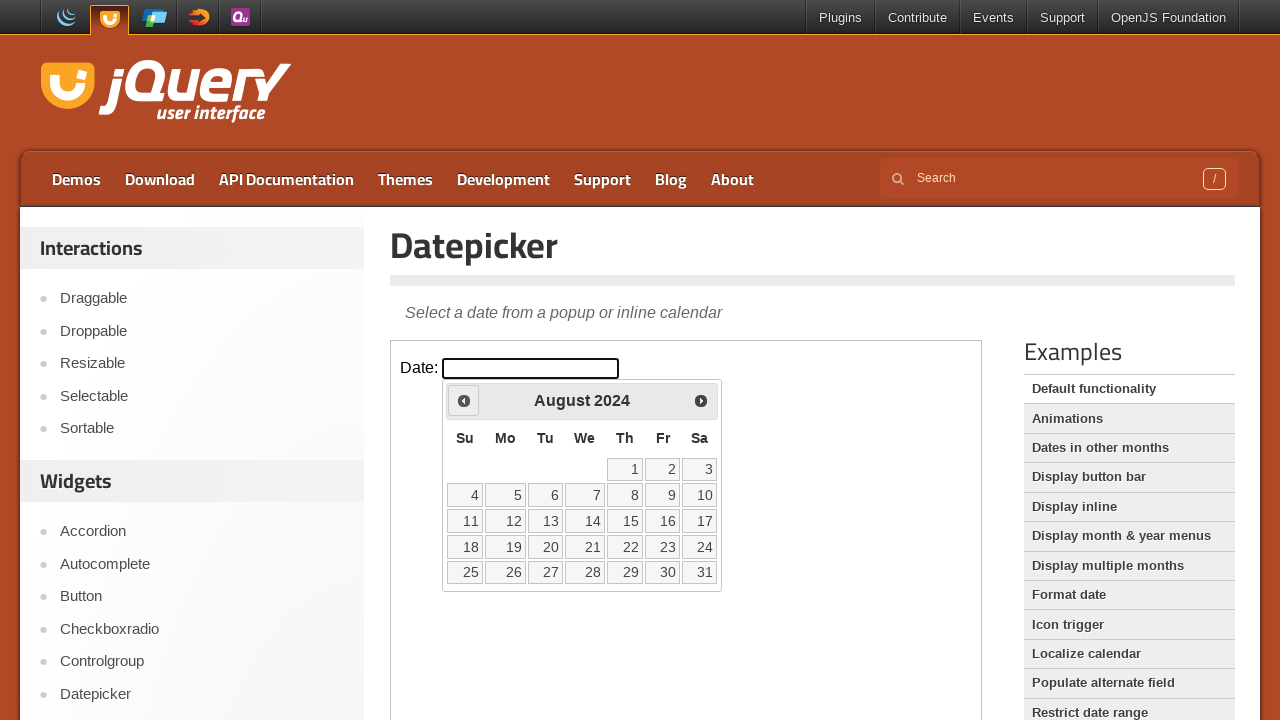

Clicked previous month button (navigation 19/32) at (464, 400) on xpath=//*[@id='content']/iframe >> internal:control=enter-frame >> span.ui-icon.
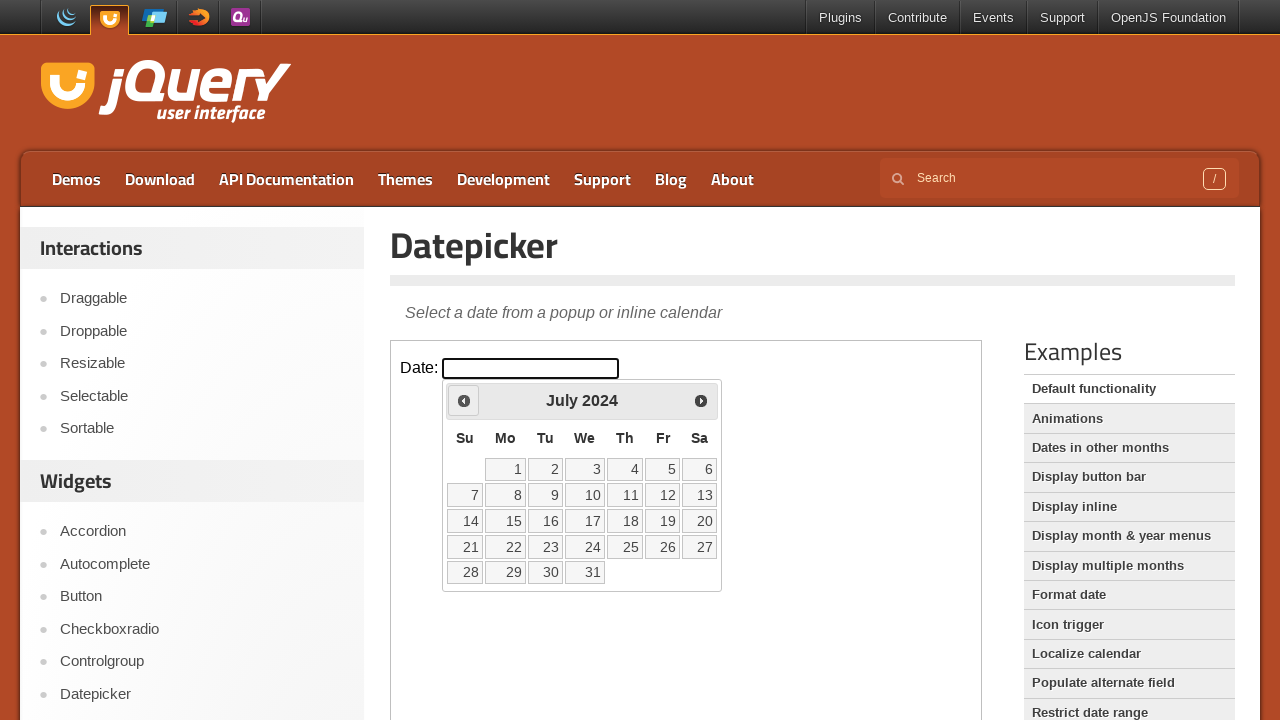

Waited 500ms for month navigation animation
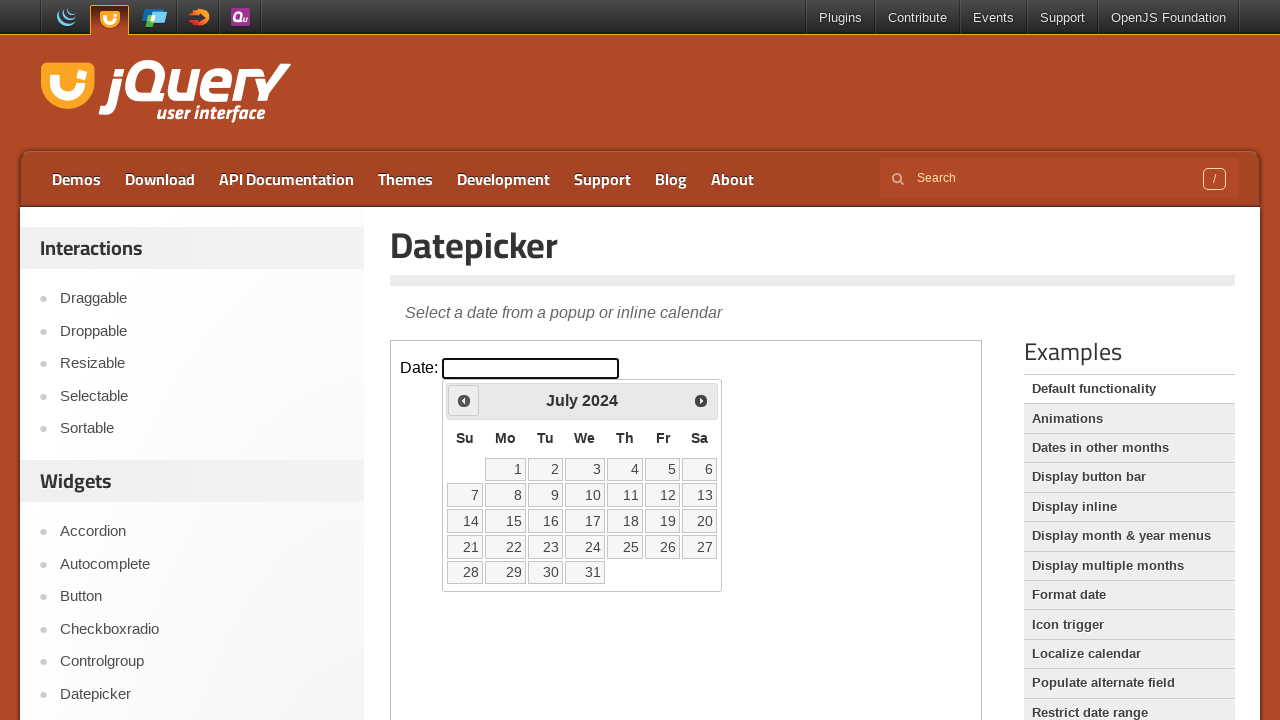

Clicked previous month button (navigation 20/32) at (464, 400) on xpath=//*[@id='content']/iframe >> internal:control=enter-frame >> span.ui-icon.
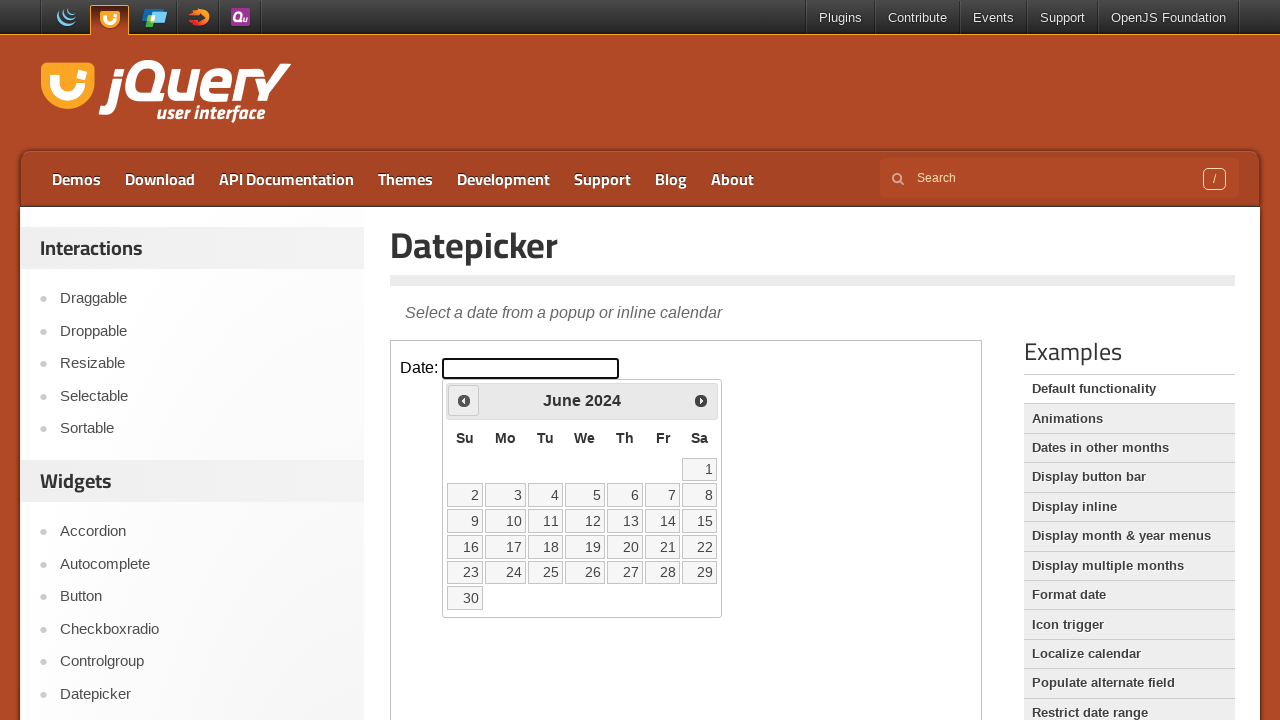

Waited 500ms for month navigation animation
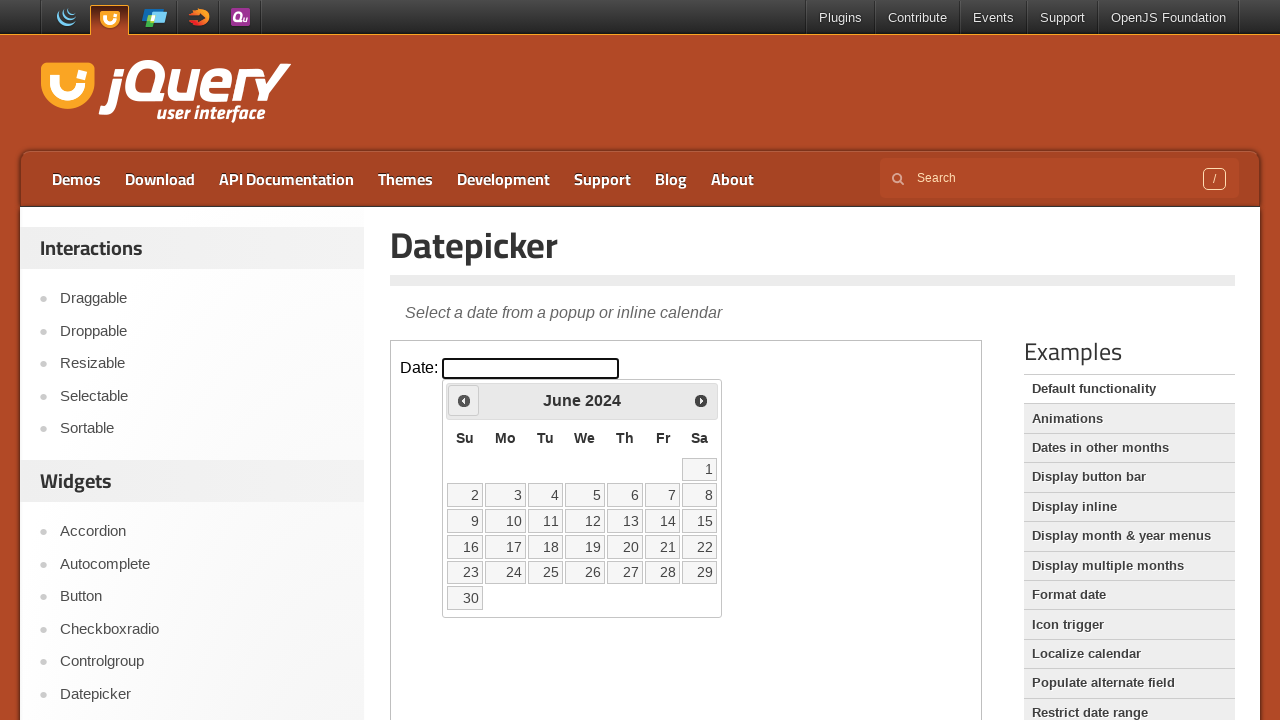

Clicked previous month button (navigation 21/32) at (464, 400) on xpath=//*[@id='content']/iframe >> internal:control=enter-frame >> span.ui-icon.
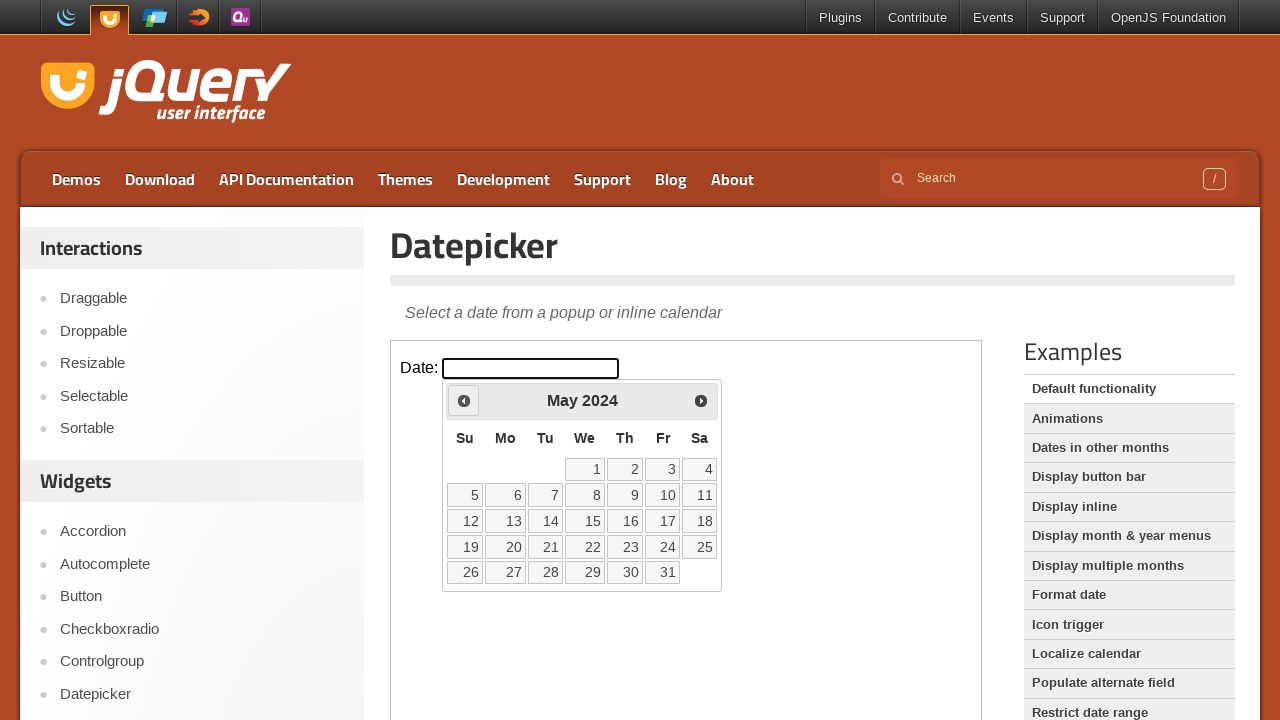

Waited 500ms for month navigation animation
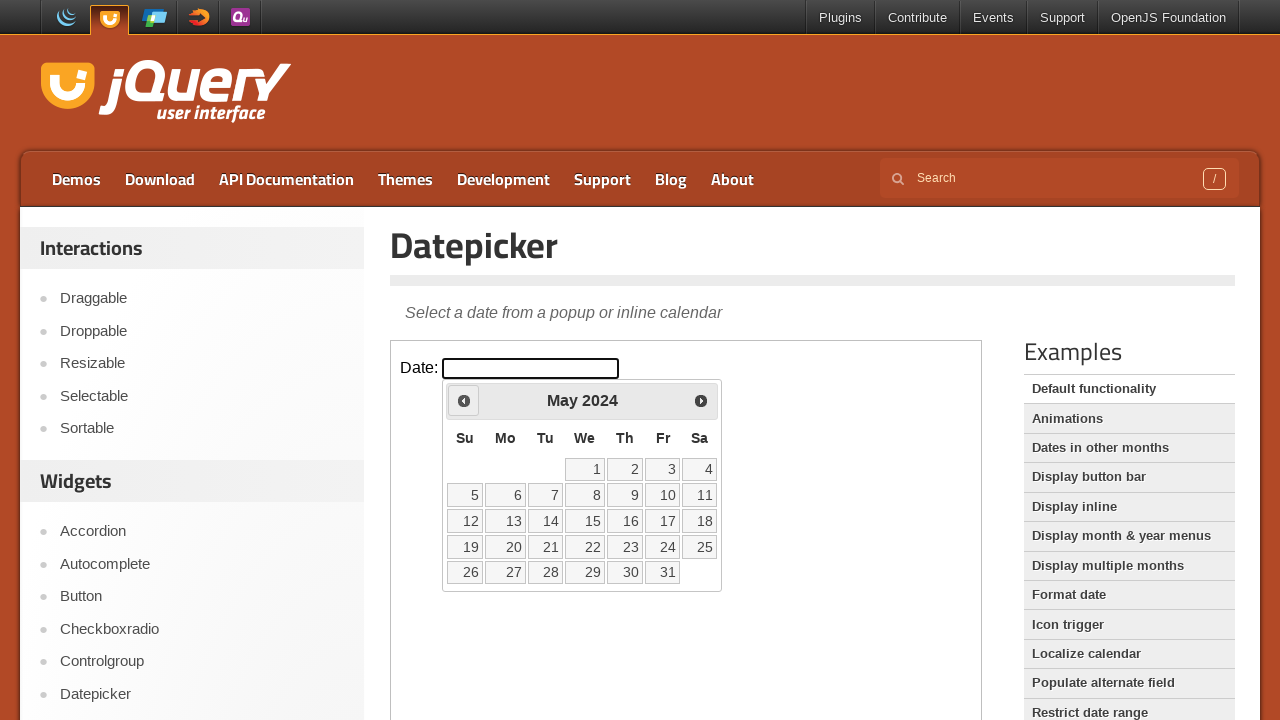

Clicked previous month button (navigation 22/32) at (464, 400) on xpath=//*[@id='content']/iframe >> internal:control=enter-frame >> span.ui-icon.
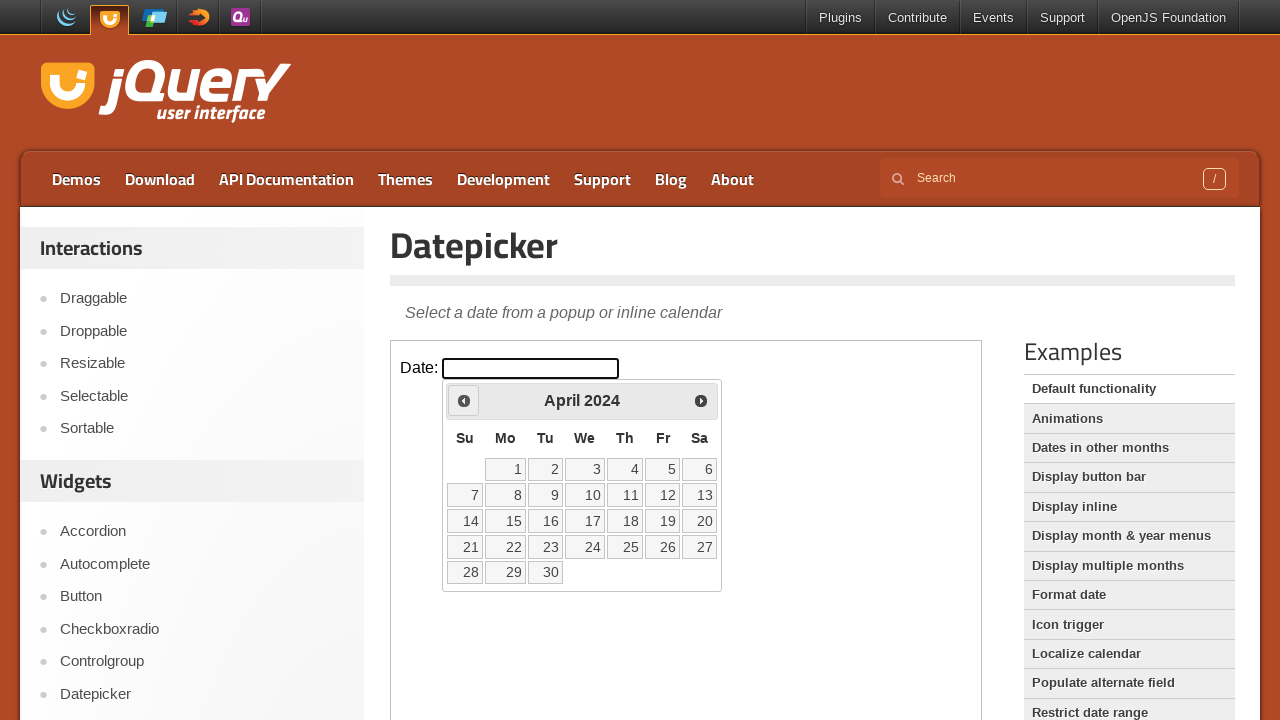

Waited 500ms for month navigation animation
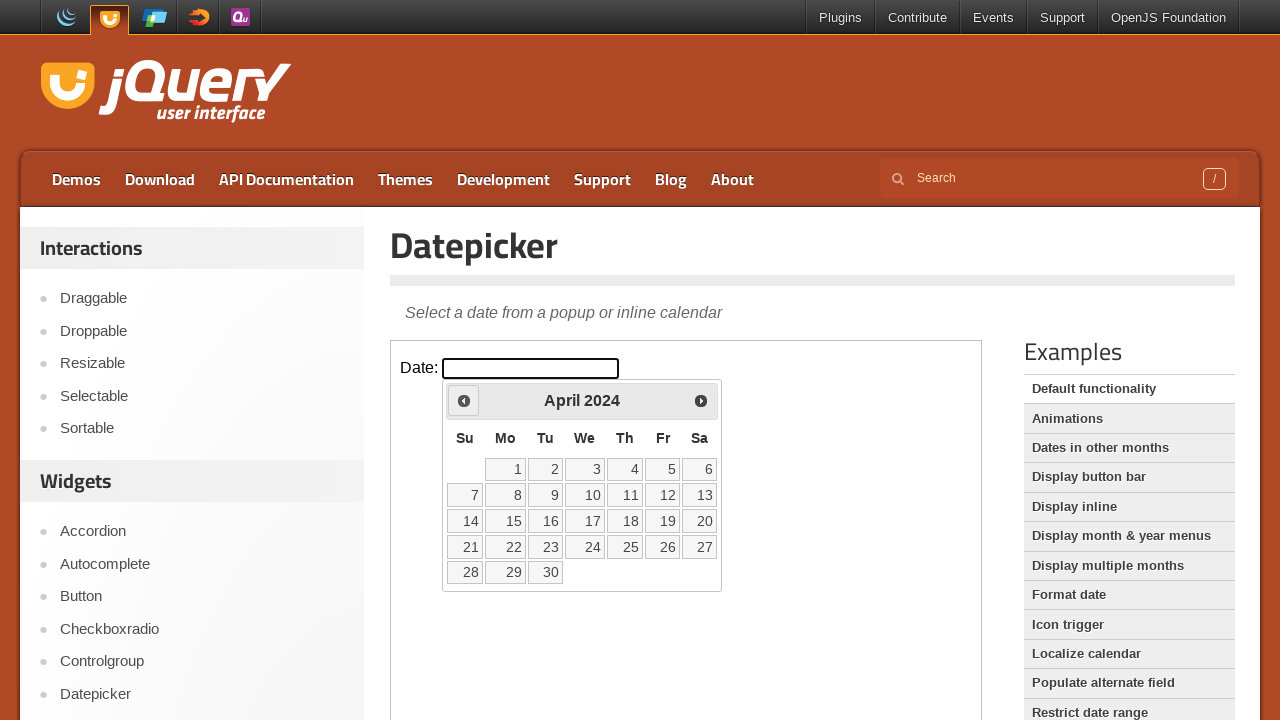

Clicked previous month button (navigation 23/32) at (464, 400) on xpath=//*[@id='content']/iframe >> internal:control=enter-frame >> span.ui-icon.
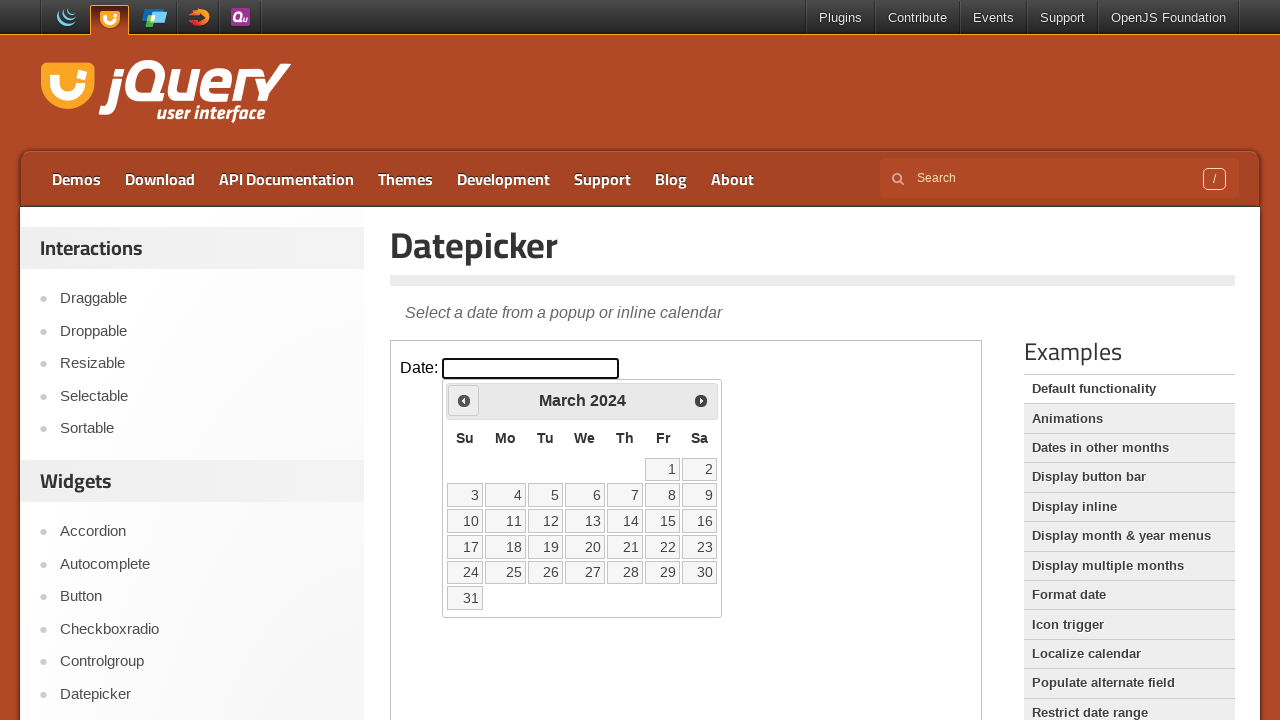

Waited 500ms for month navigation animation
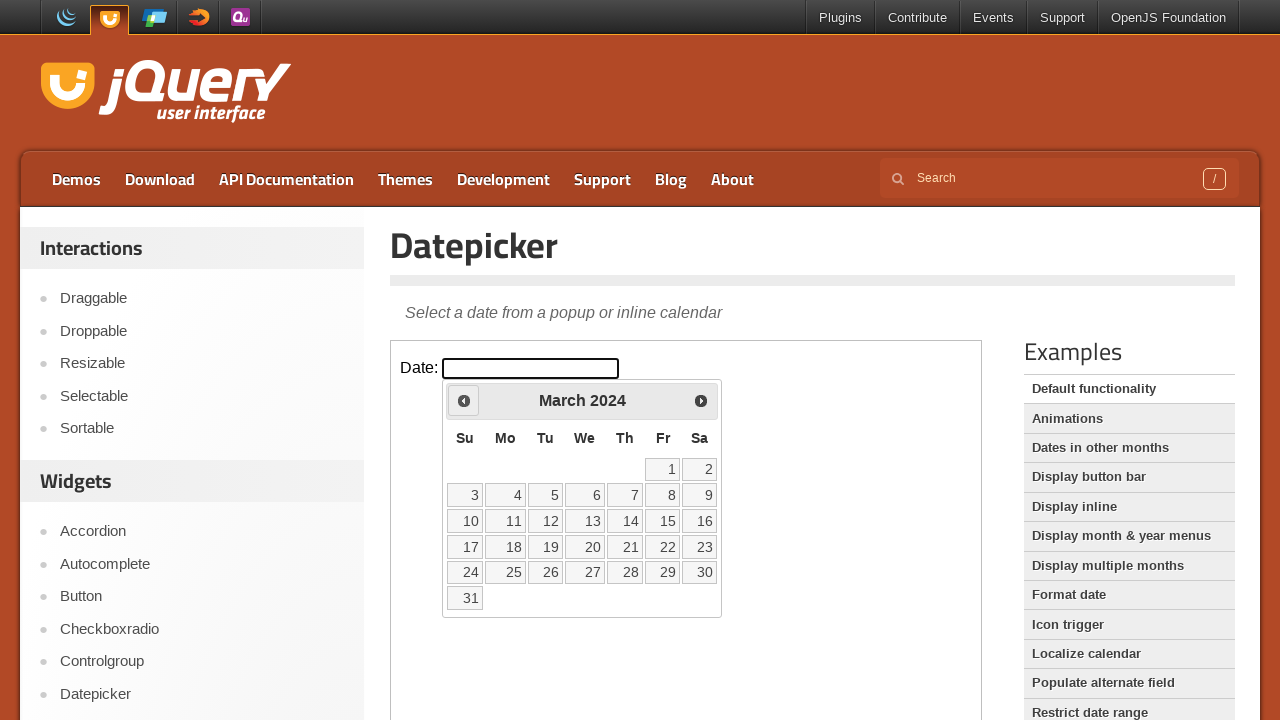

Clicked previous month button (navigation 24/32) at (464, 400) on xpath=//*[@id='content']/iframe >> internal:control=enter-frame >> span.ui-icon.
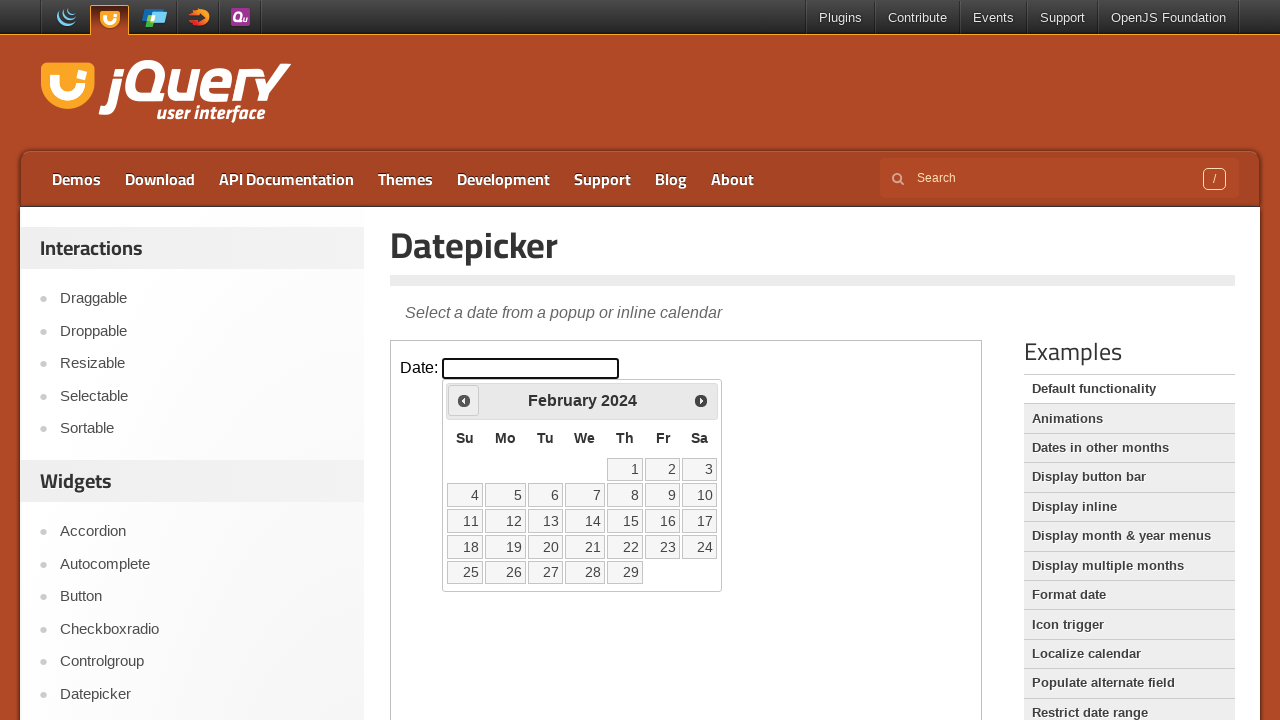

Waited 500ms for month navigation animation
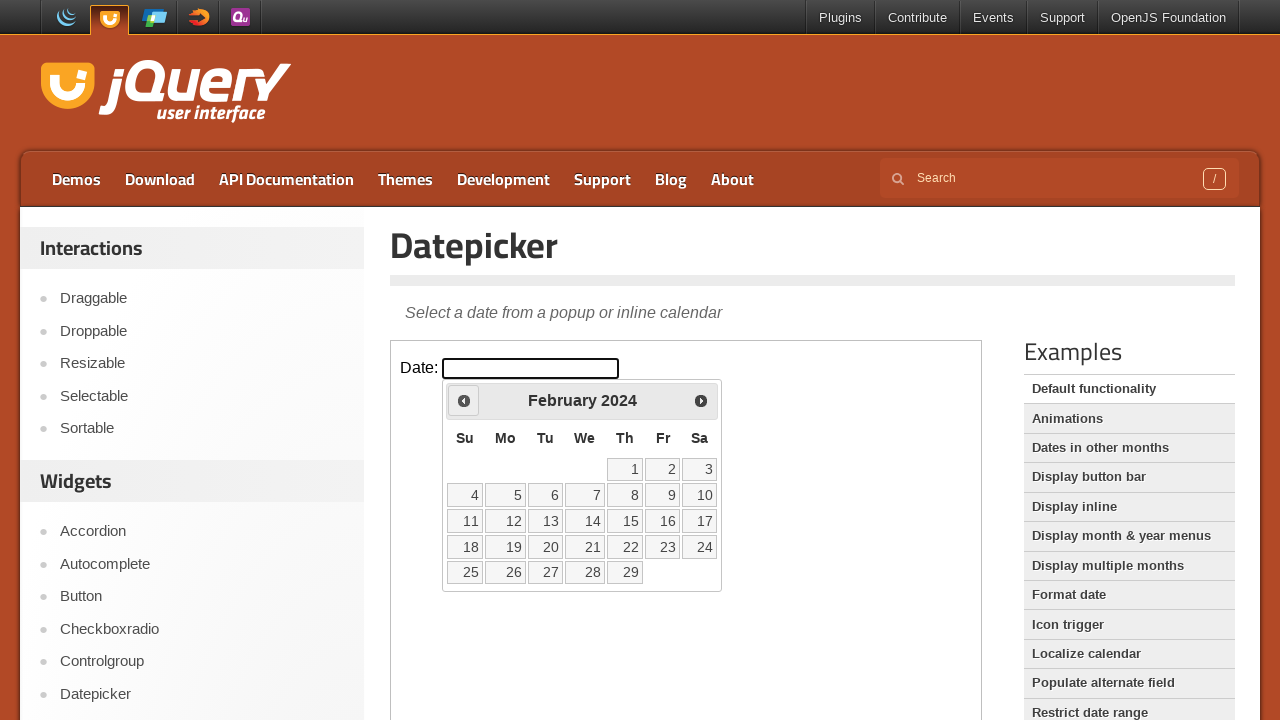

Clicked previous month button (navigation 25/32) at (464, 400) on xpath=//*[@id='content']/iframe >> internal:control=enter-frame >> span.ui-icon.
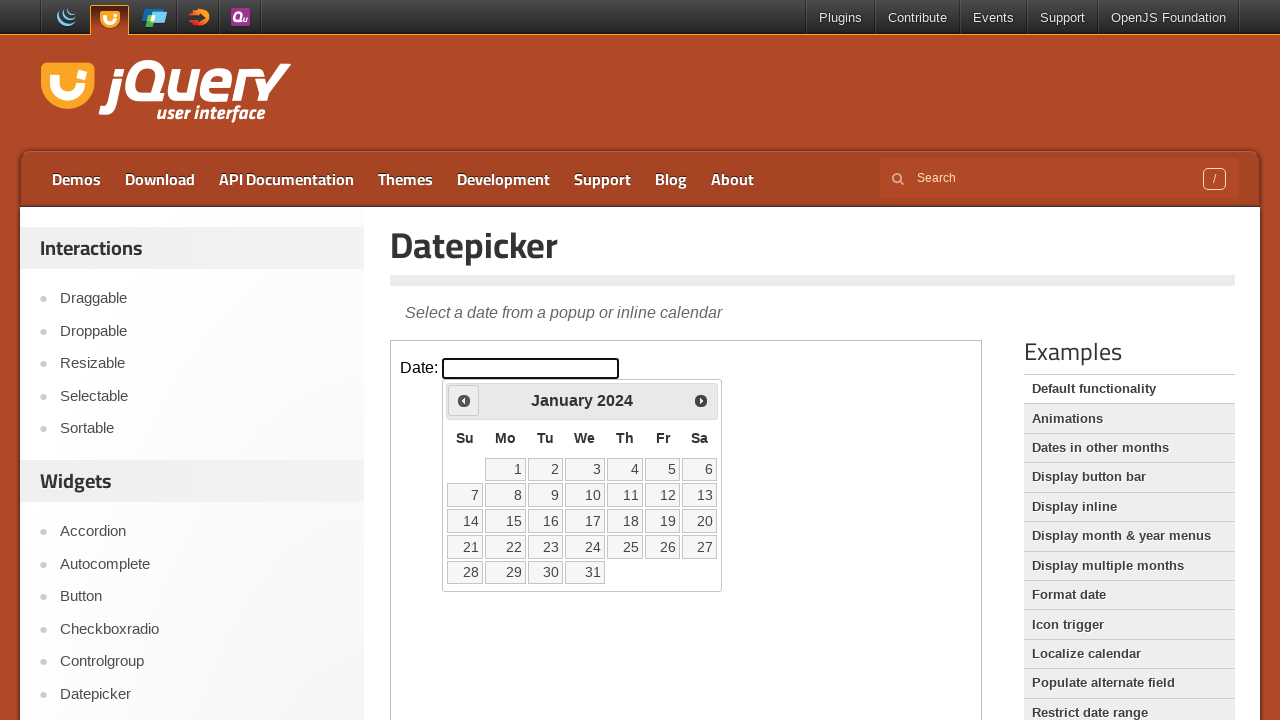

Waited 500ms for month navigation animation
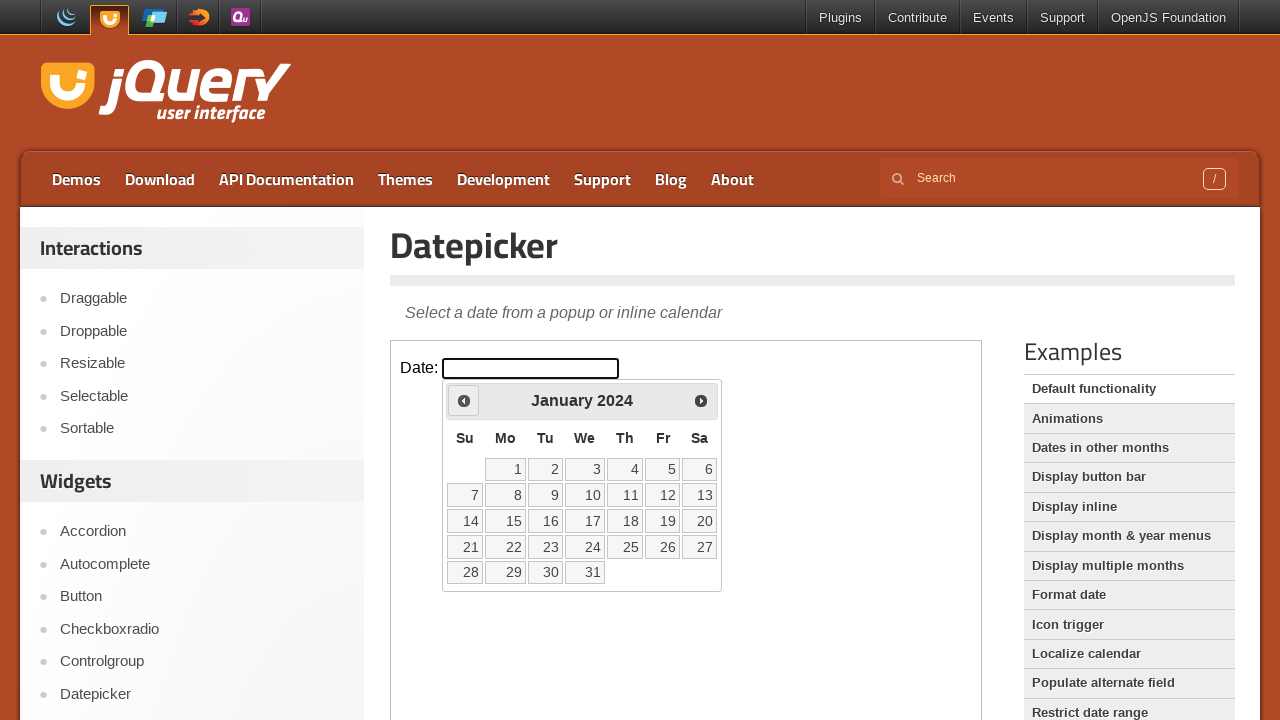

Clicked previous month button (navigation 26/32) at (464, 400) on xpath=//*[@id='content']/iframe >> internal:control=enter-frame >> span.ui-icon.
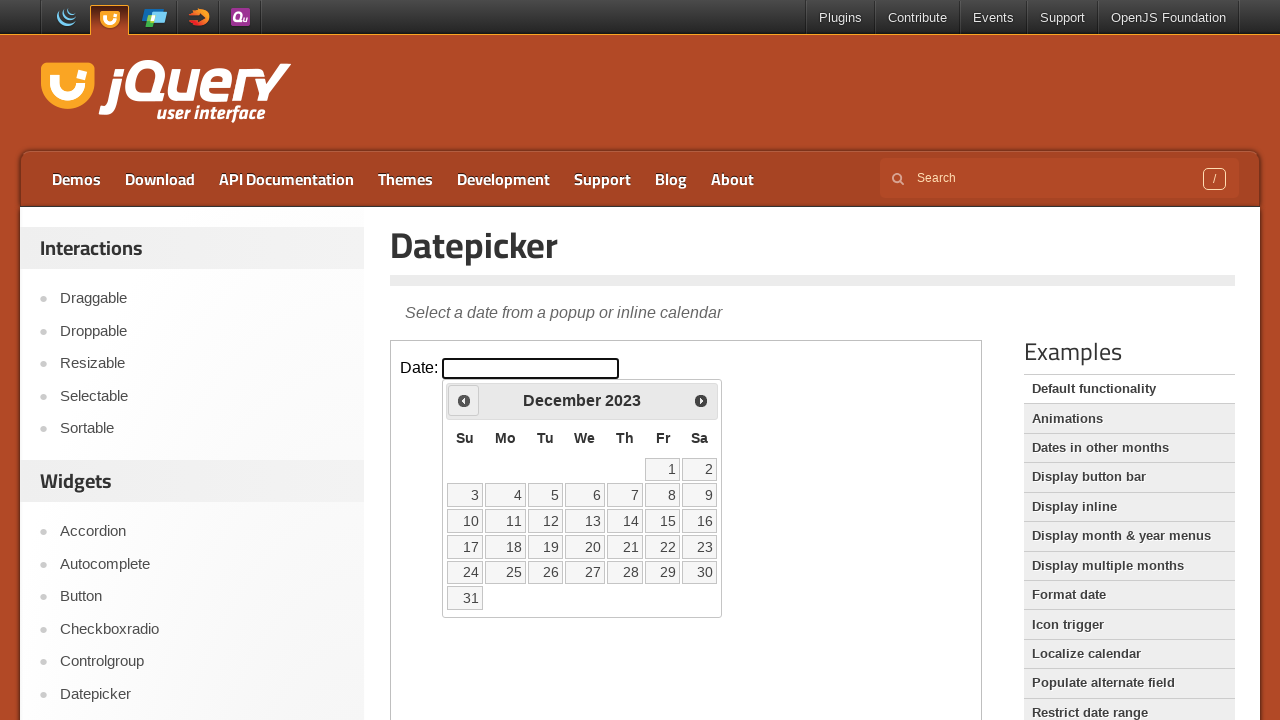

Waited 500ms for month navigation animation
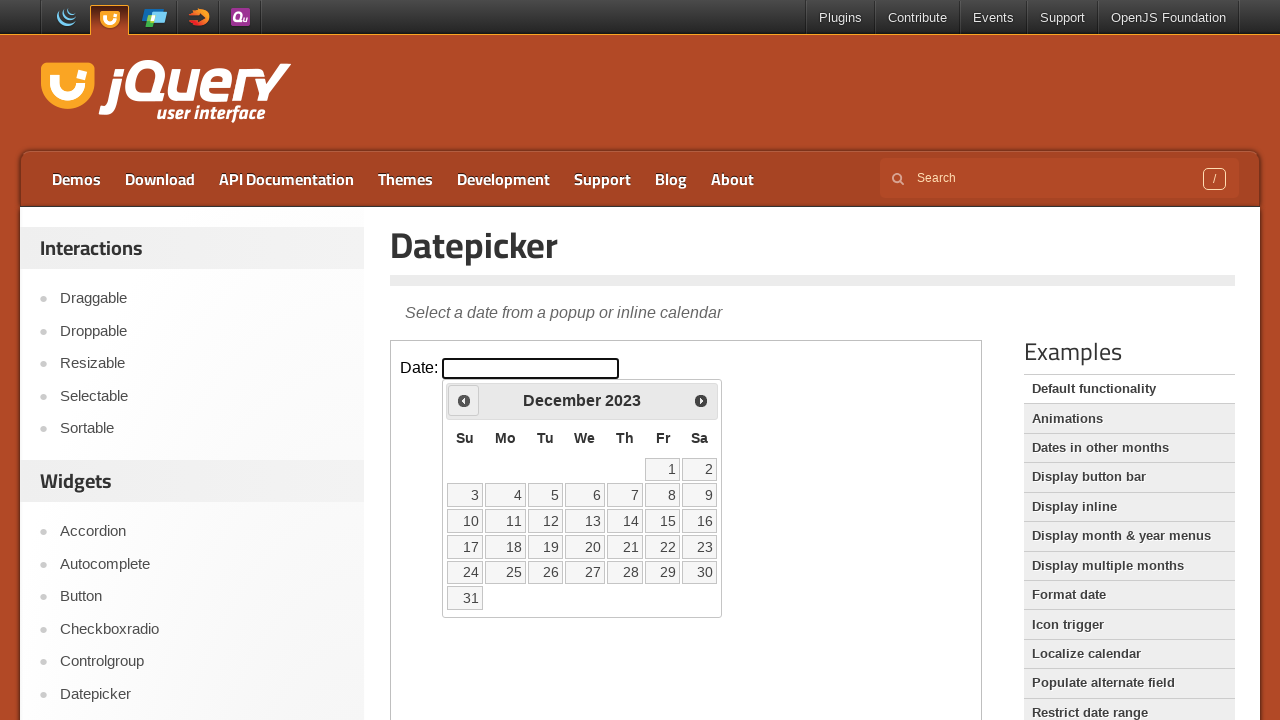

Clicked previous month button (navigation 27/32) at (464, 400) on xpath=//*[@id='content']/iframe >> internal:control=enter-frame >> span.ui-icon.
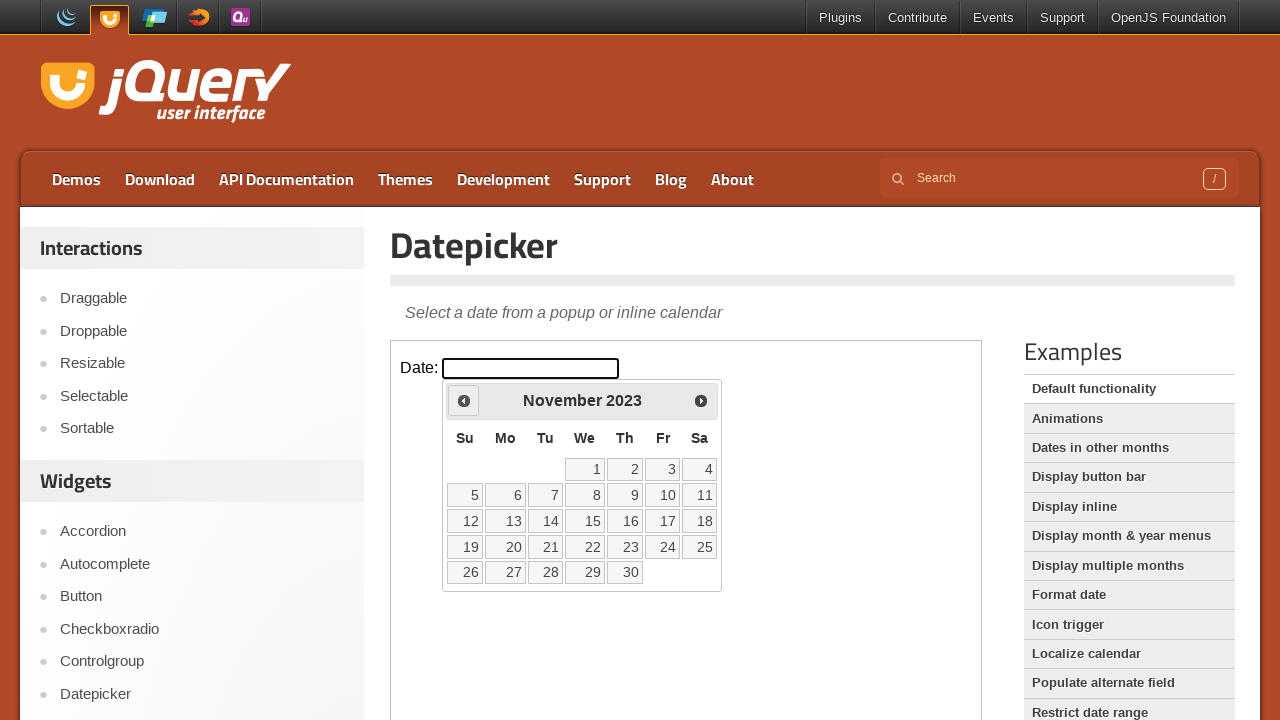

Waited 500ms for month navigation animation
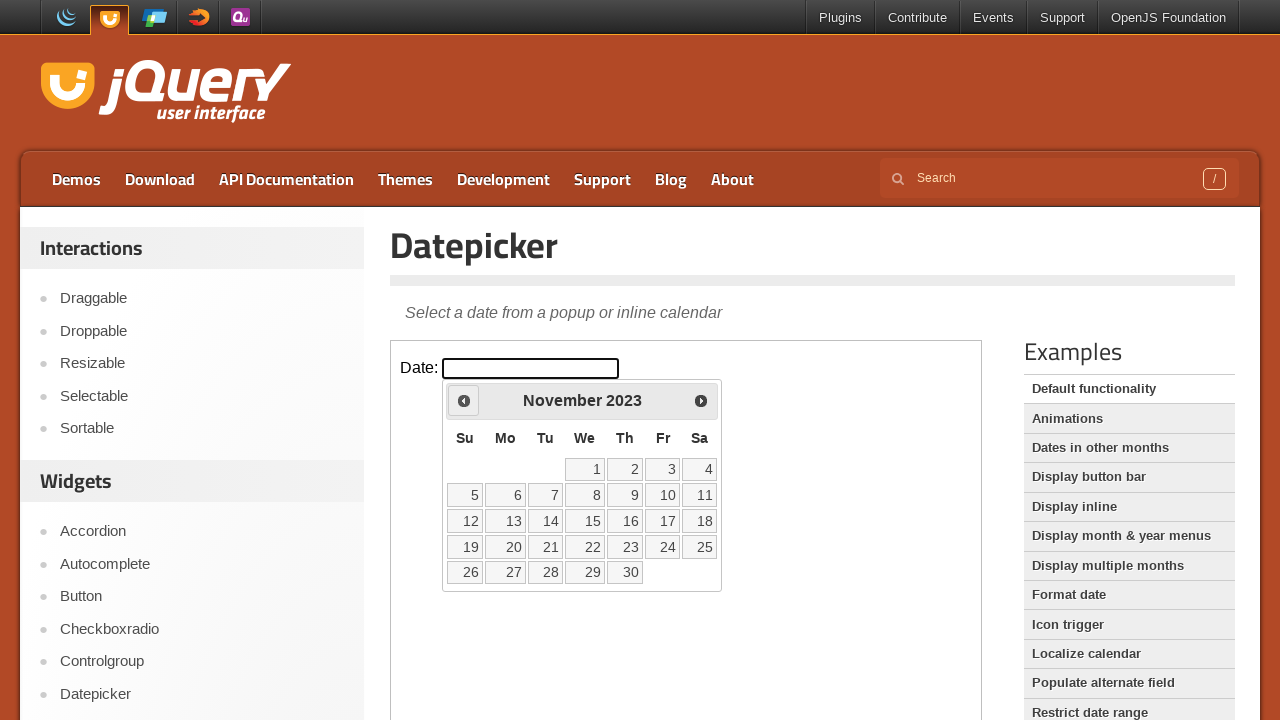

Clicked previous month button (navigation 28/32) at (464, 400) on xpath=//*[@id='content']/iframe >> internal:control=enter-frame >> span.ui-icon.
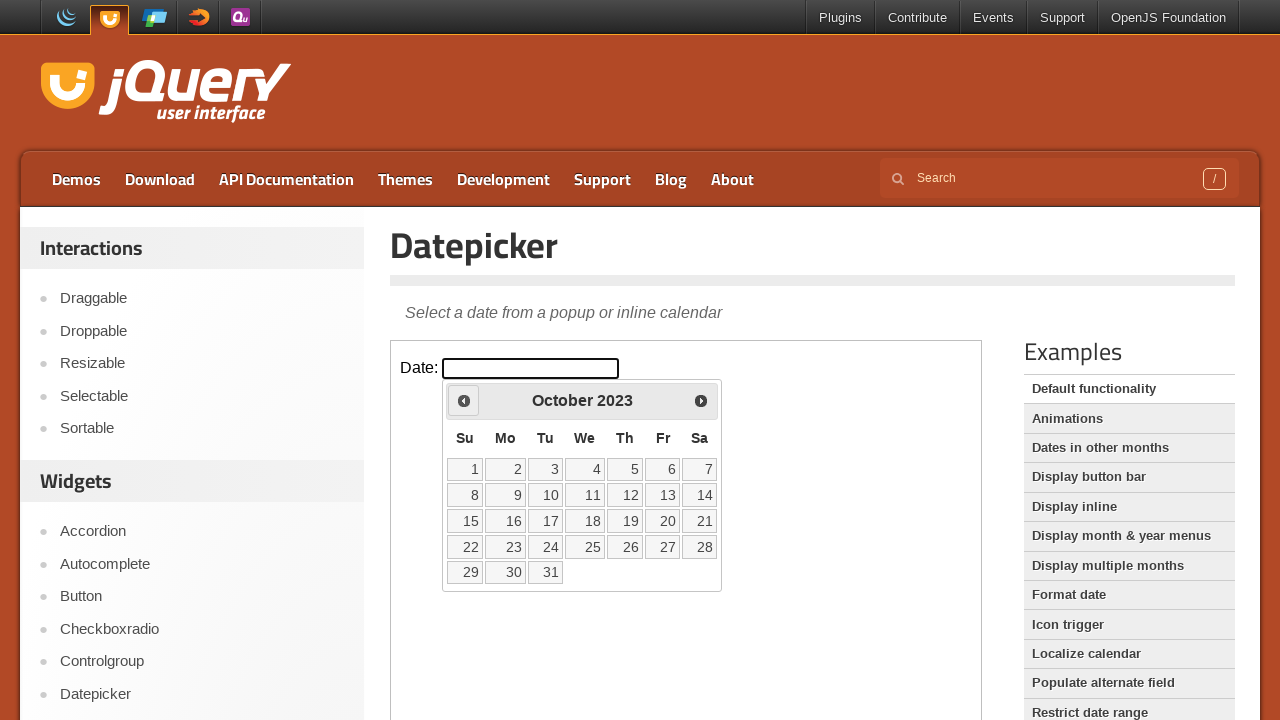

Waited 500ms for month navigation animation
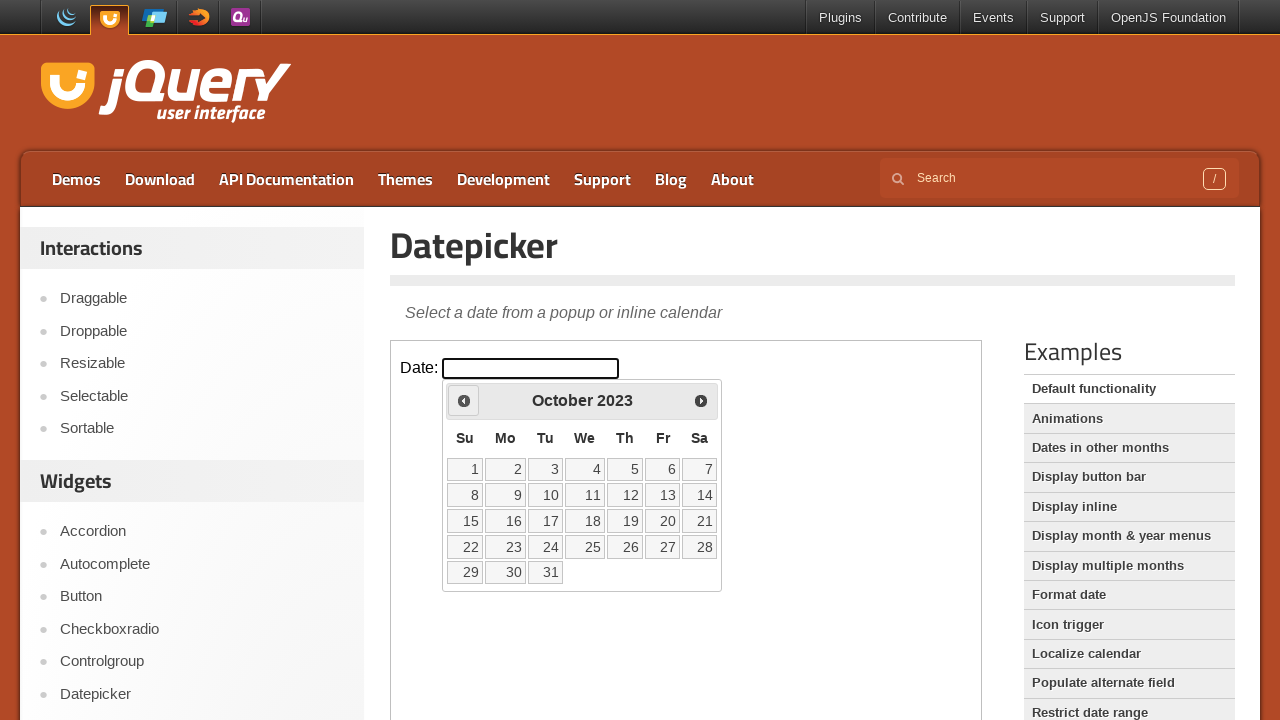

Clicked previous month button (navigation 29/32) at (464, 400) on xpath=//*[@id='content']/iframe >> internal:control=enter-frame >> span.ui-icon.
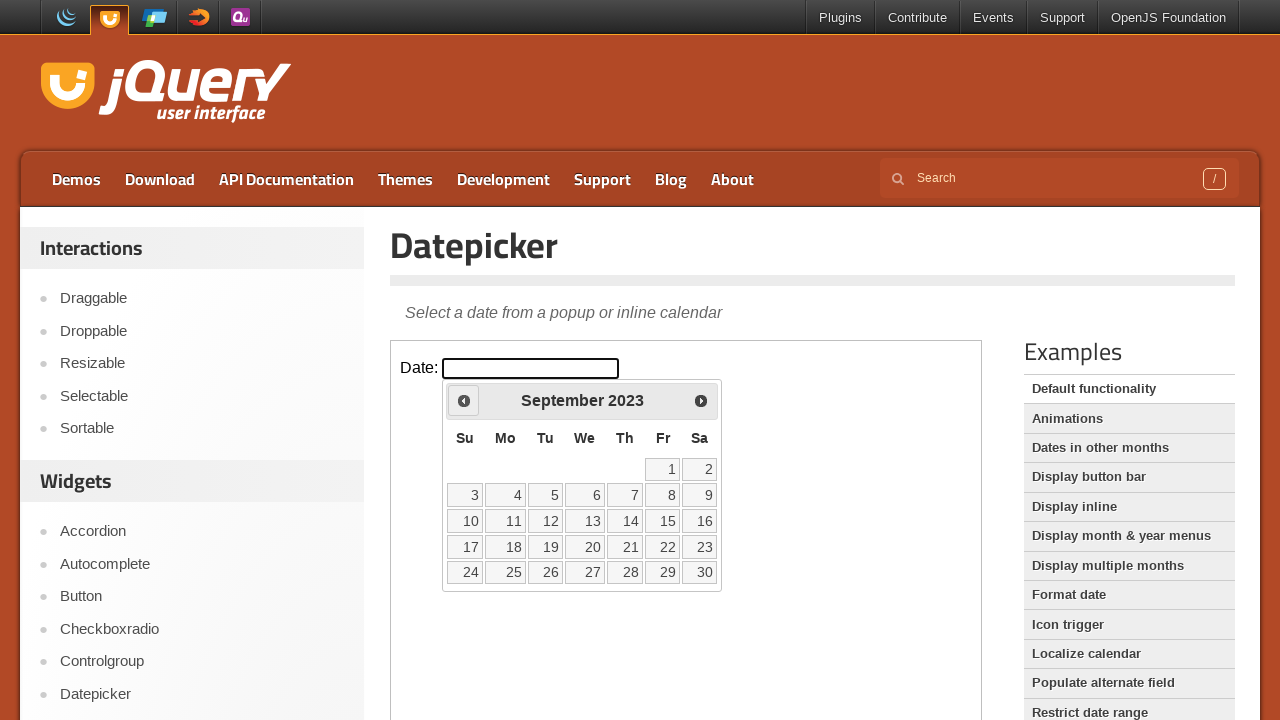

Waited 500ms for month navigation animation
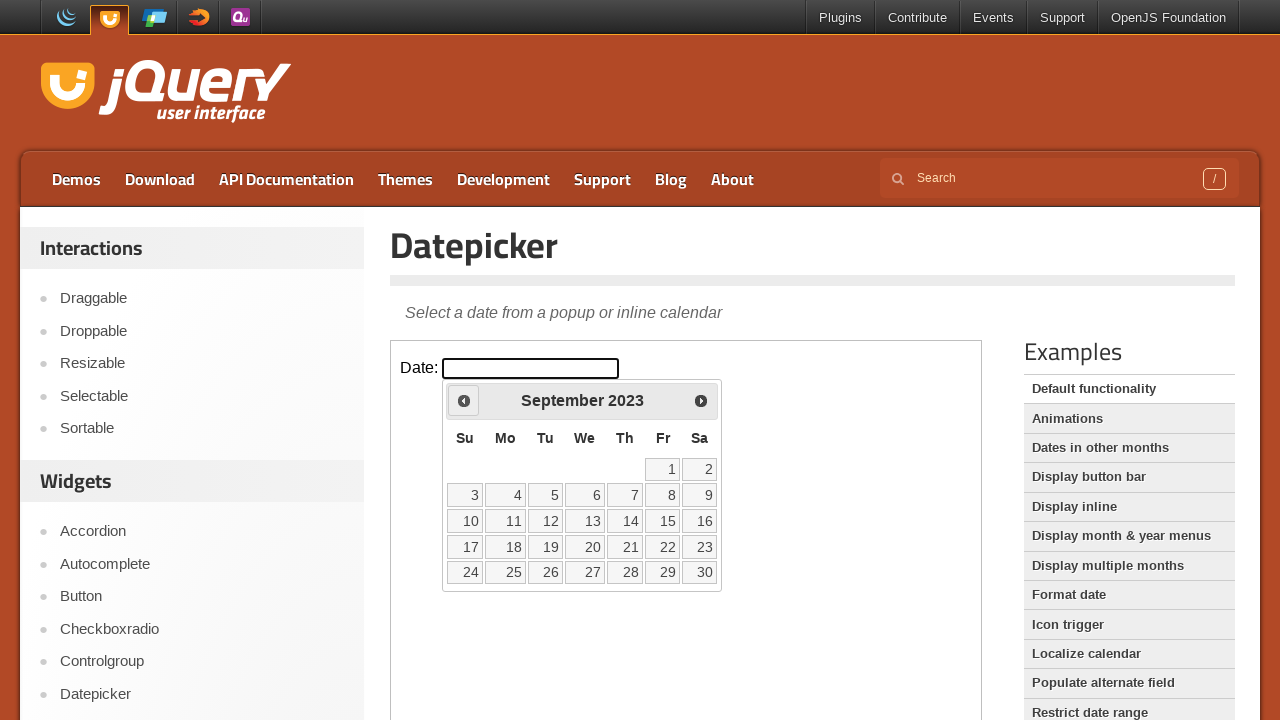

Clicked previous month button (navigation 30/32) at (464, 400) on xpath=//*[@id='content']/iframe >> internal:control=enter-frame >> span.ui-icon.
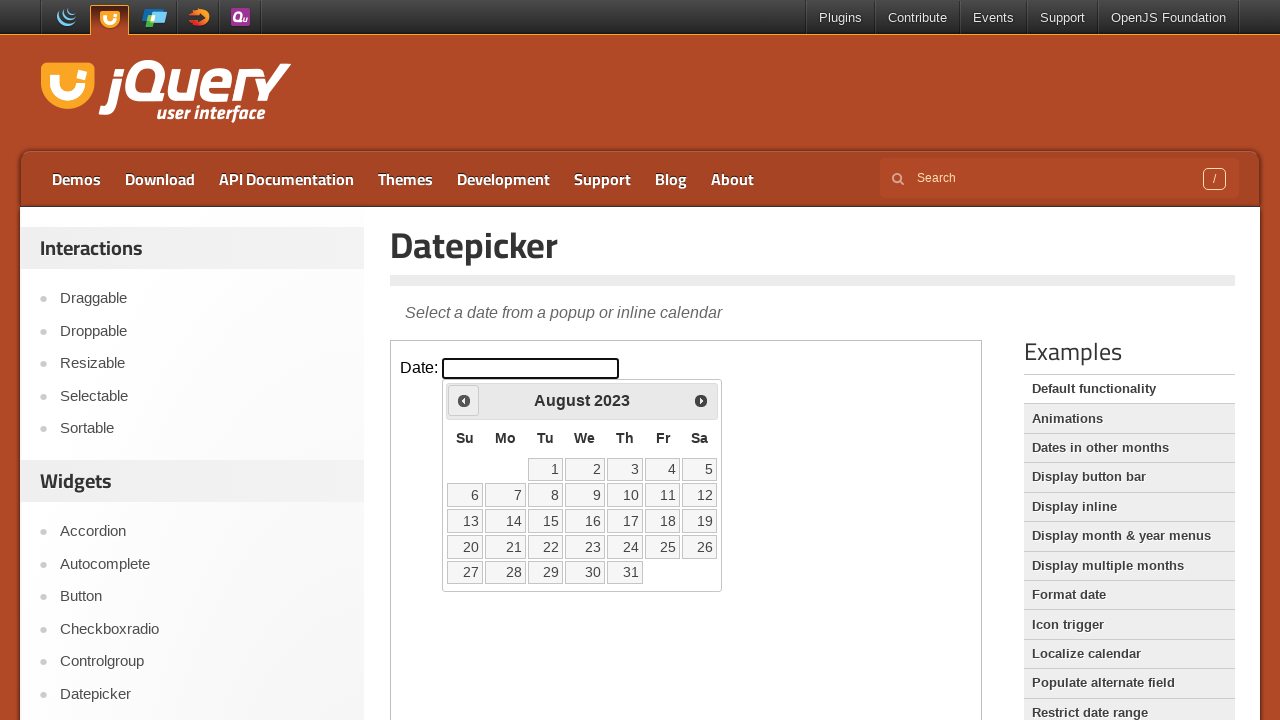

Waited 500ms for month navigation animation
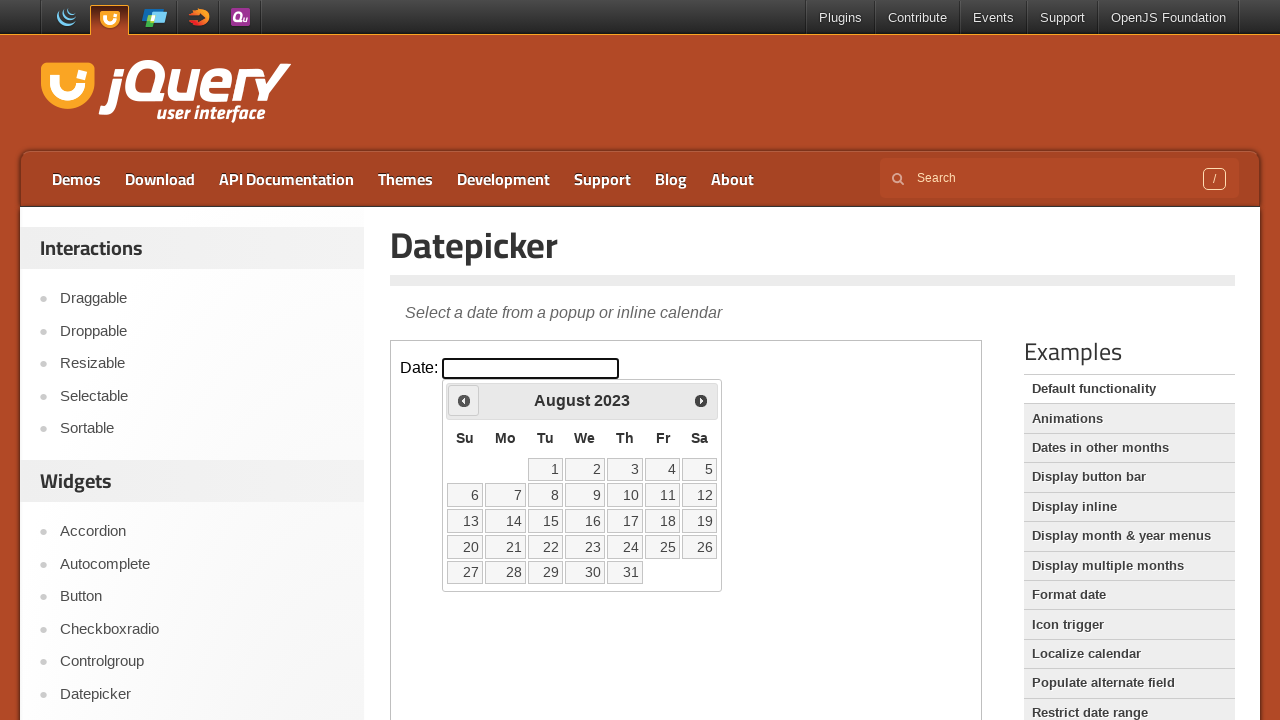

Clicked previous month button (navigation 31/32) at (464, 400) on xpath=//*[@id='content']/iframe >> internal:control=enter-frame >> span.ui-icon.
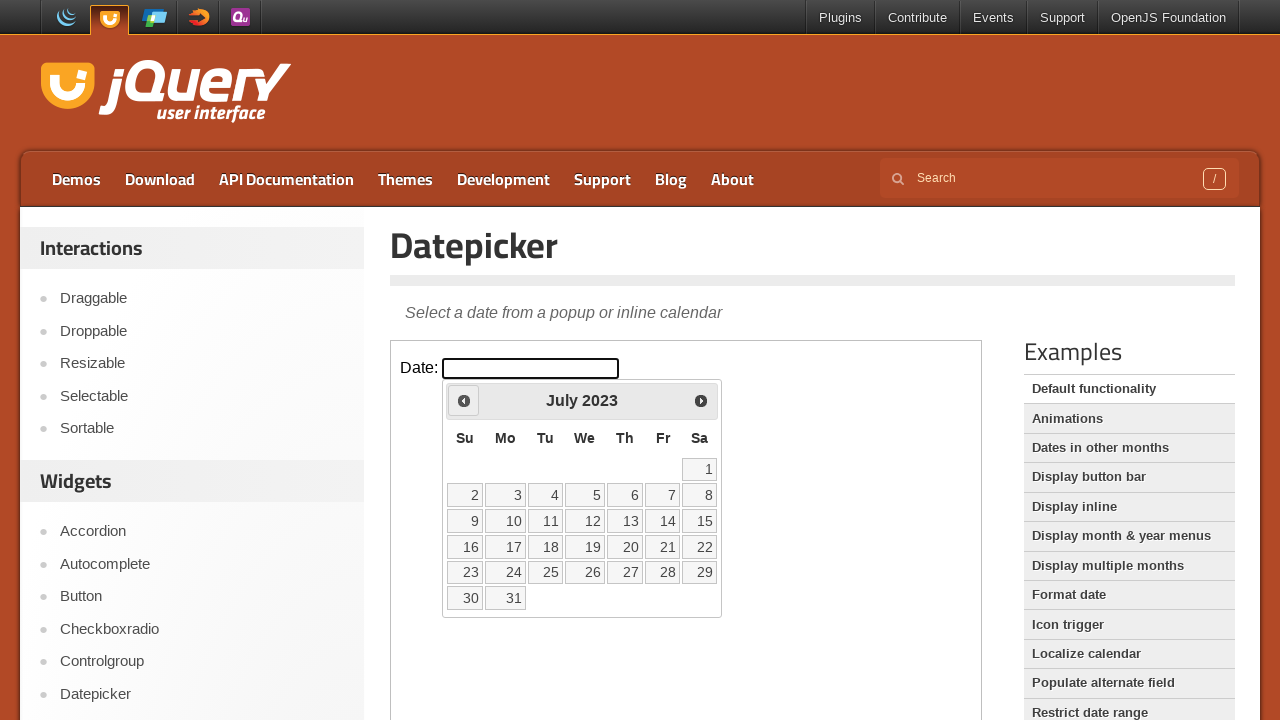

Waited 500ms for month navigation animation
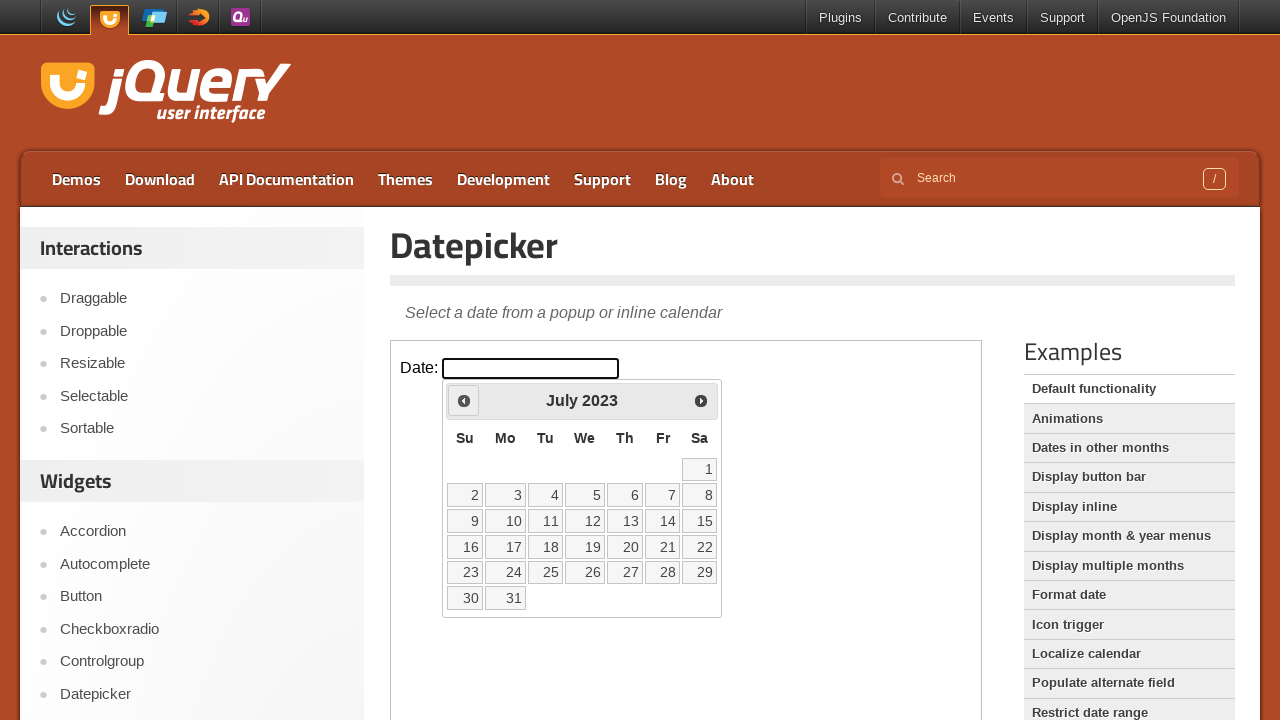

Clicked previous month button (navigation 32/32) at (464, 400) on xpath=//*[@id='content']/iframe >> internal:control=enter-frame >> span.ui-icon.
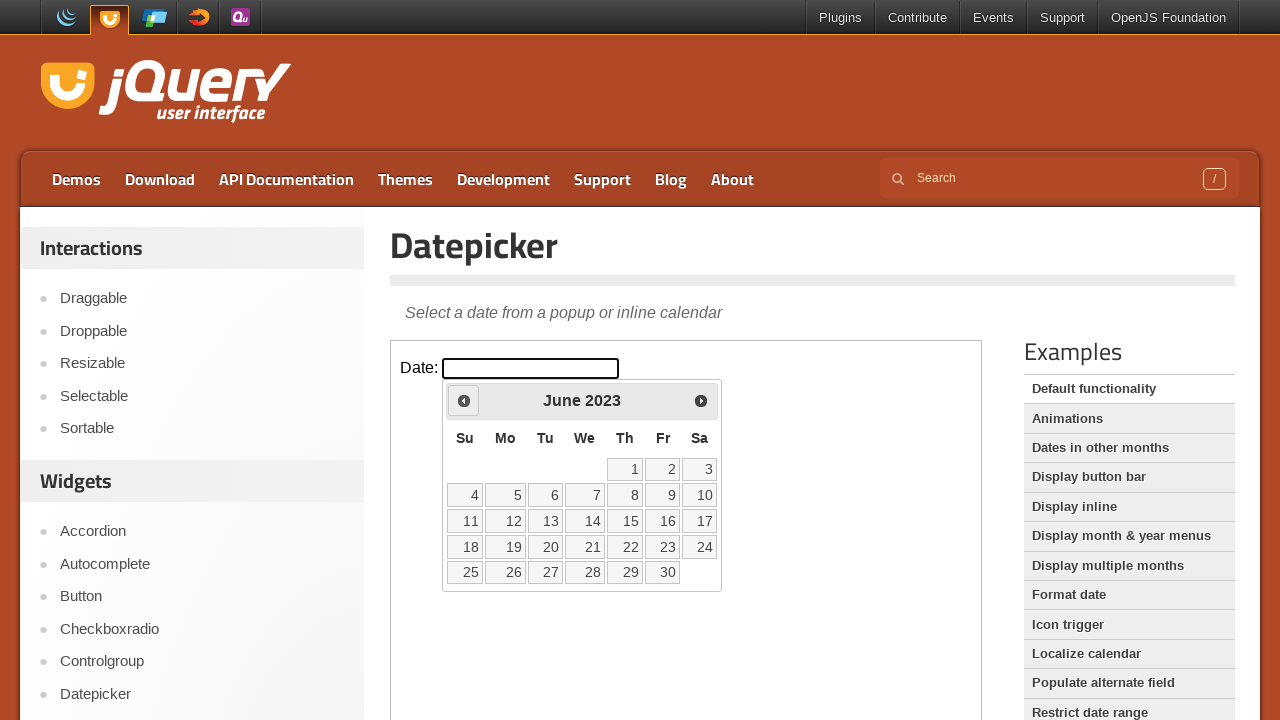

Waited 500ms for month navigation animation
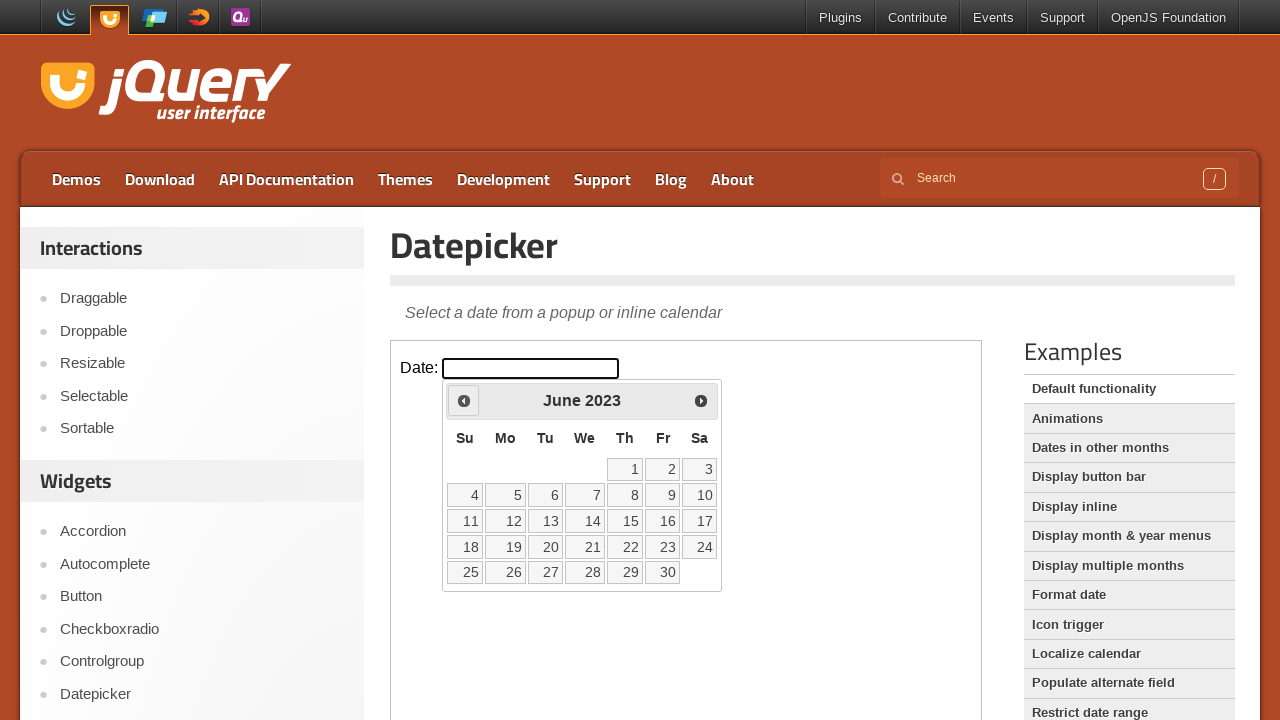

Selected day 26 from datepicker calendar at (506, 572) on xpath=//*[@id='content']/iframe >> internal:control=enter-frame >> internal:text
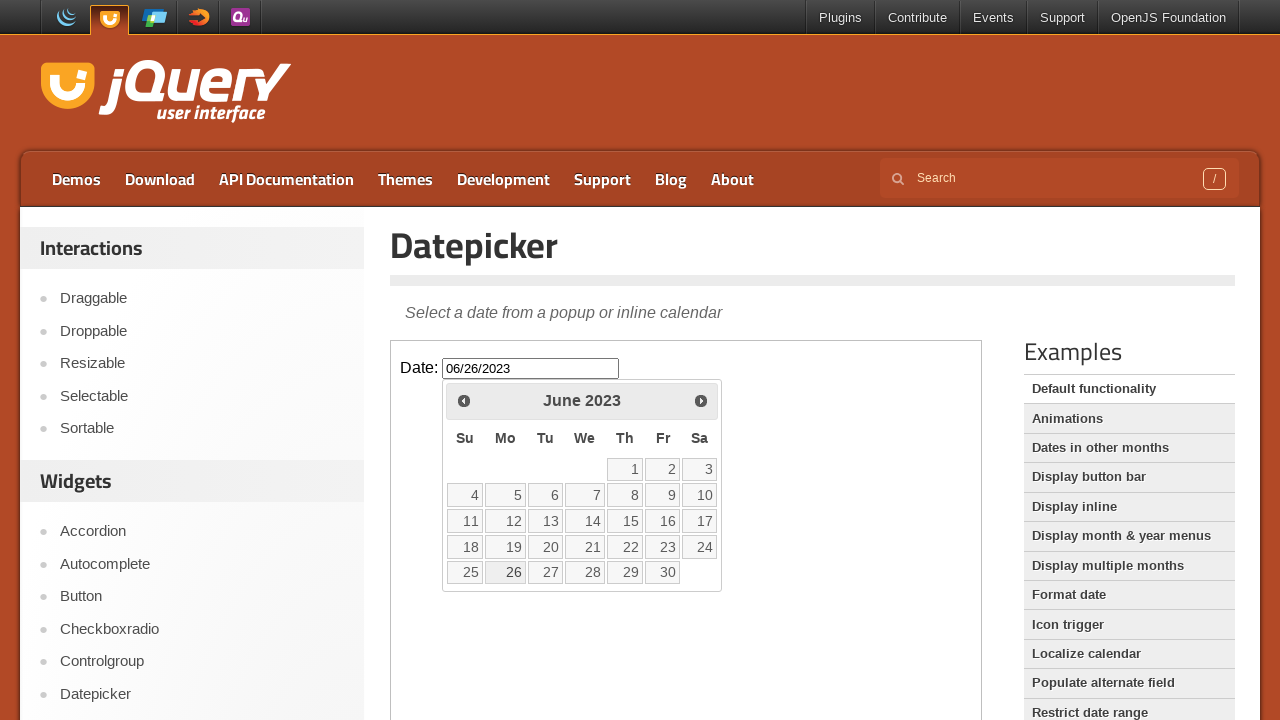

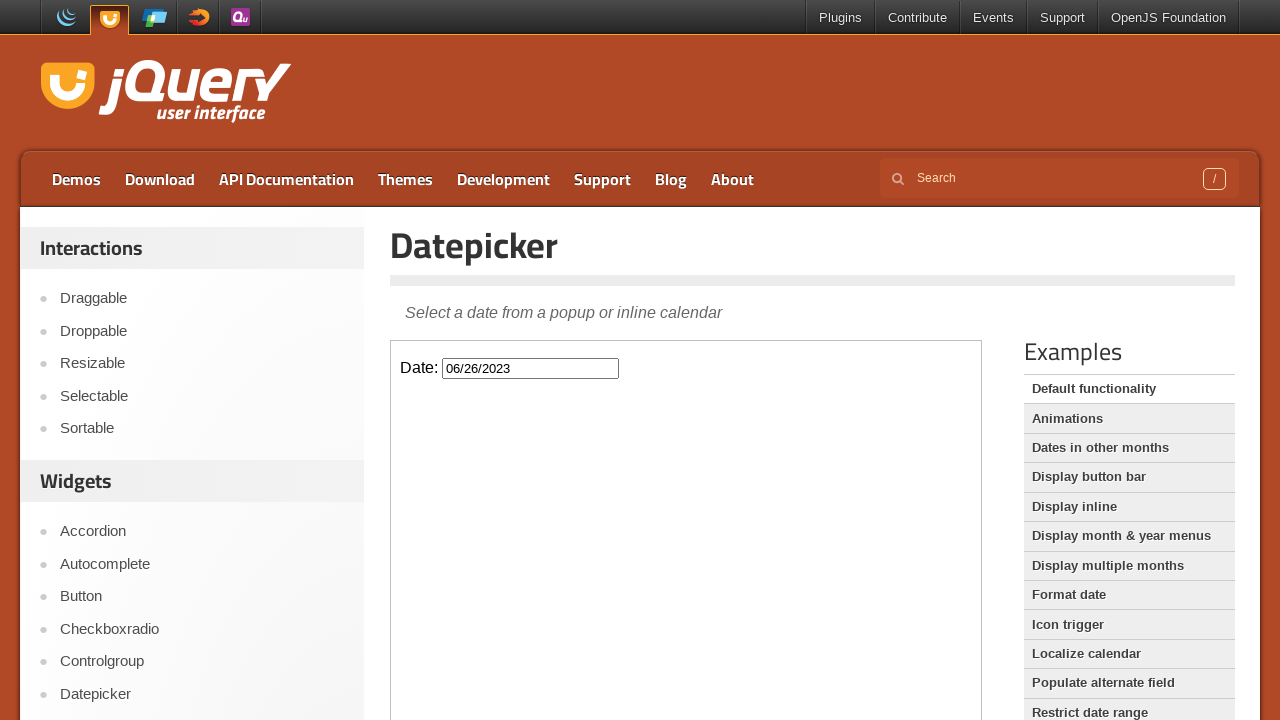